Tests web table manipulation by deleting existing rows, editing a row with new data, and adding multiple new rows to the table

Starting URL: https://demoqa.com/webtables

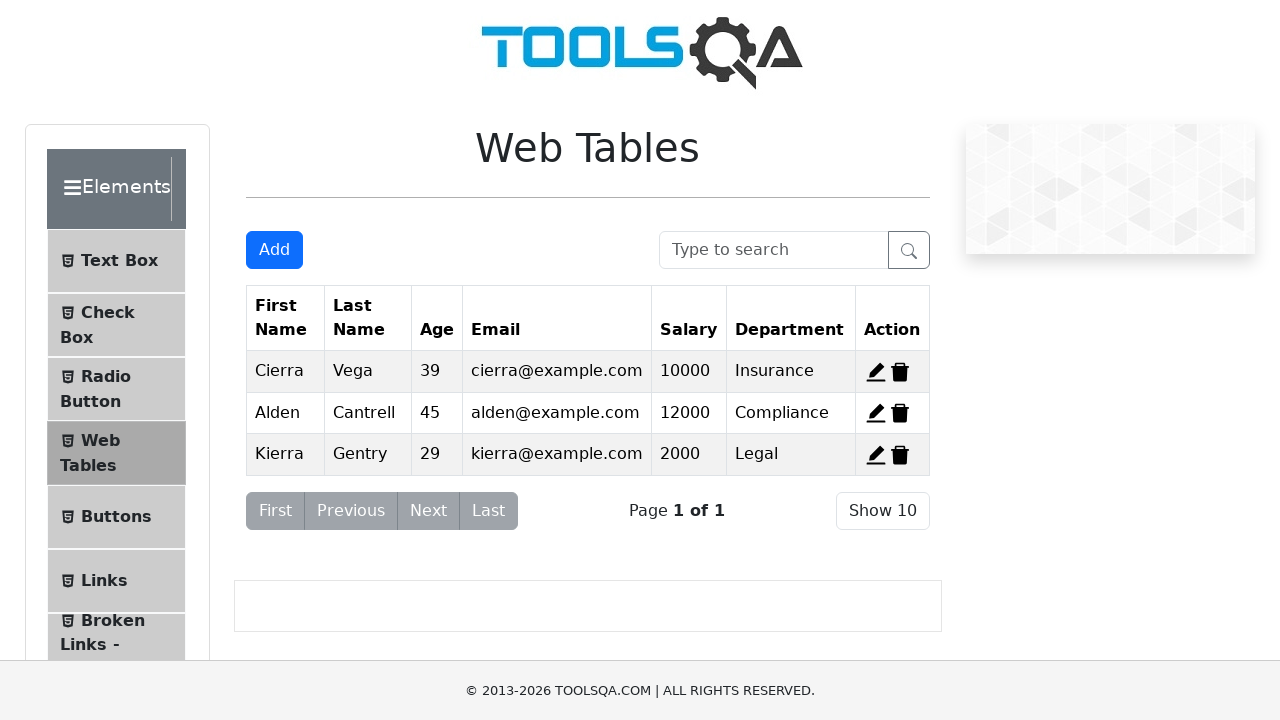

Clicked delete button for first row at (900, 372) on span#delete-record-1 svg path
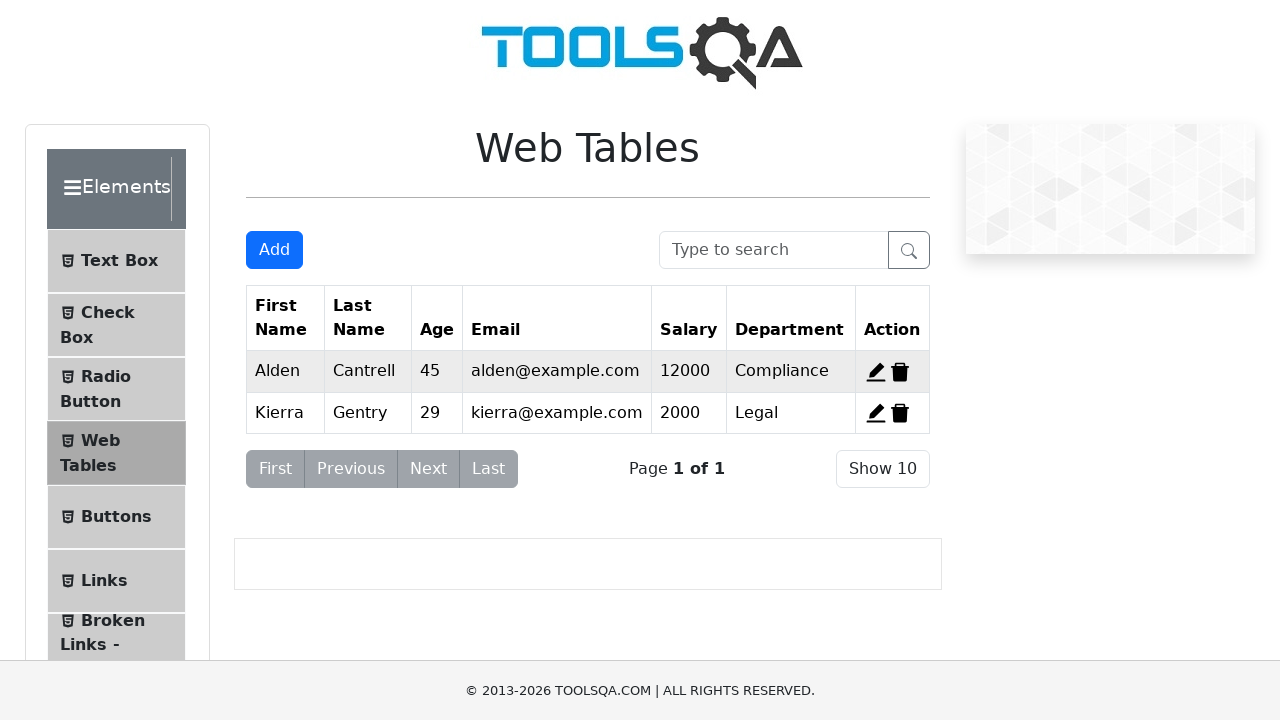

Clicked delete button for second row at (900, 372) on span#delete-record-2 svg path
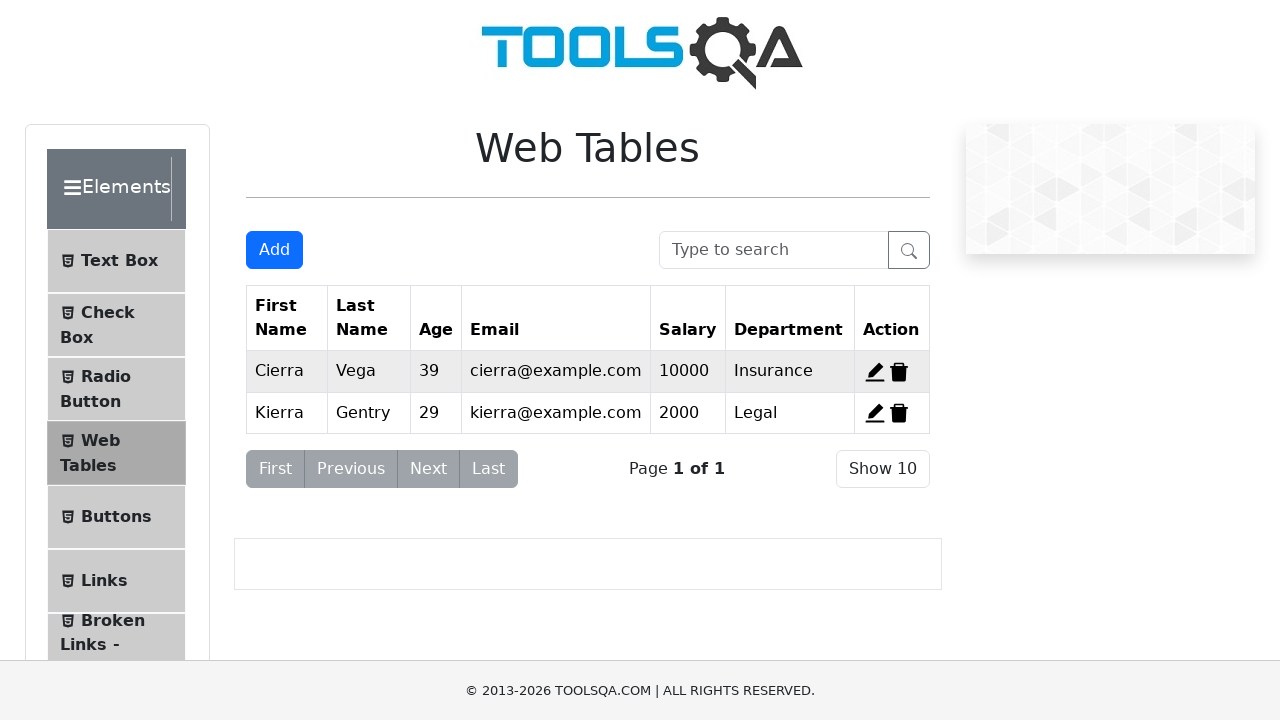

Clicked edit button for remaining row at (875, 372) on svg path[d*='M880 836H1']
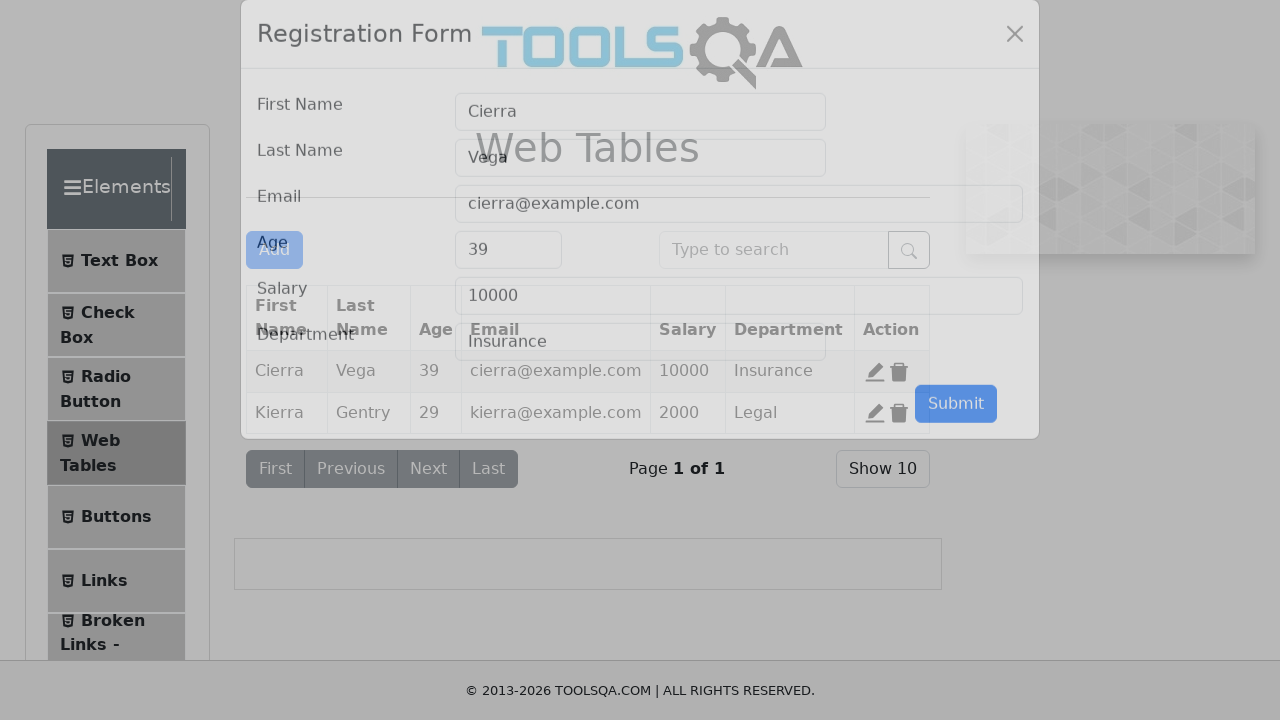

Cleared firstName field on input#firstName
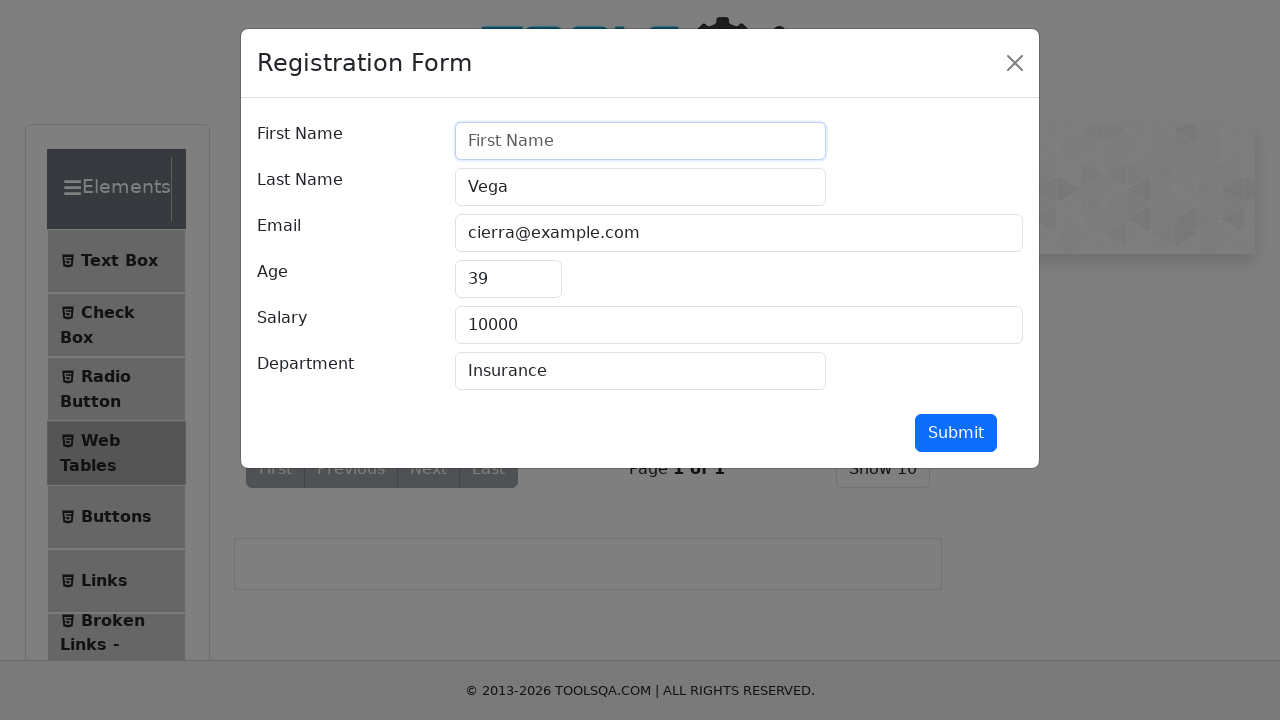

Filled firstName field with 'Katarina' on input#firstName
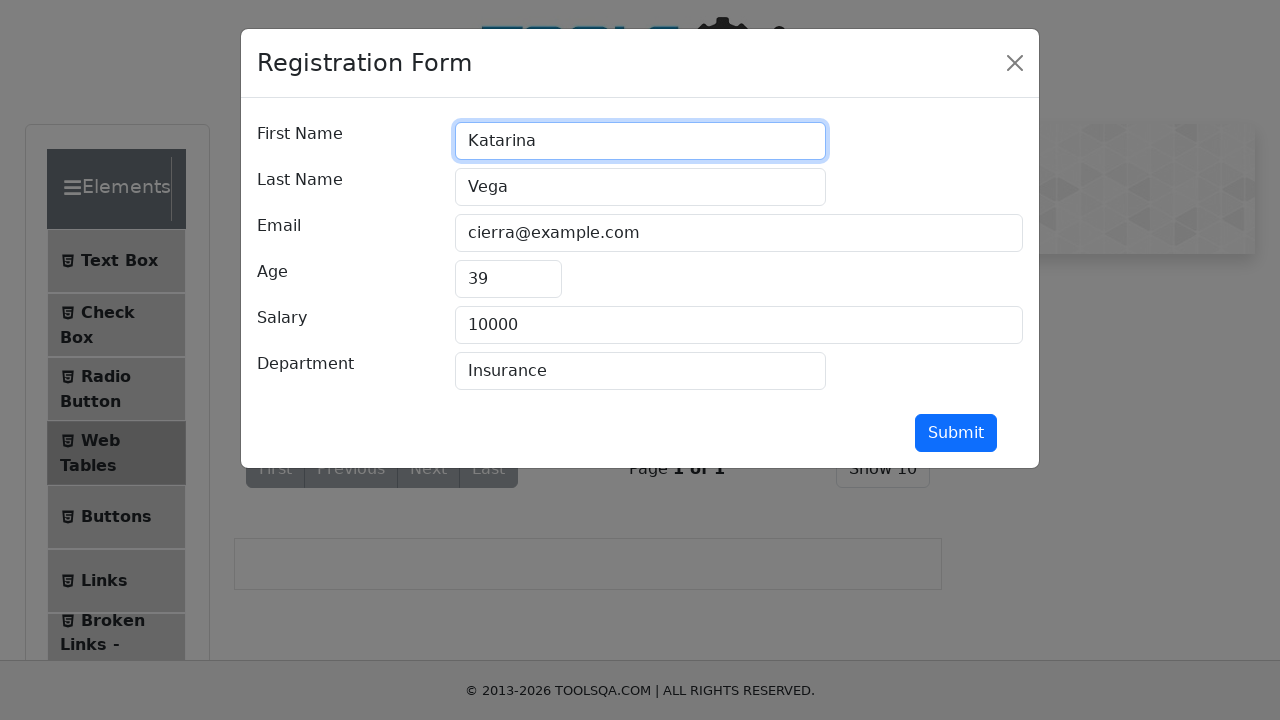

Cleared lastName field on input#lastName
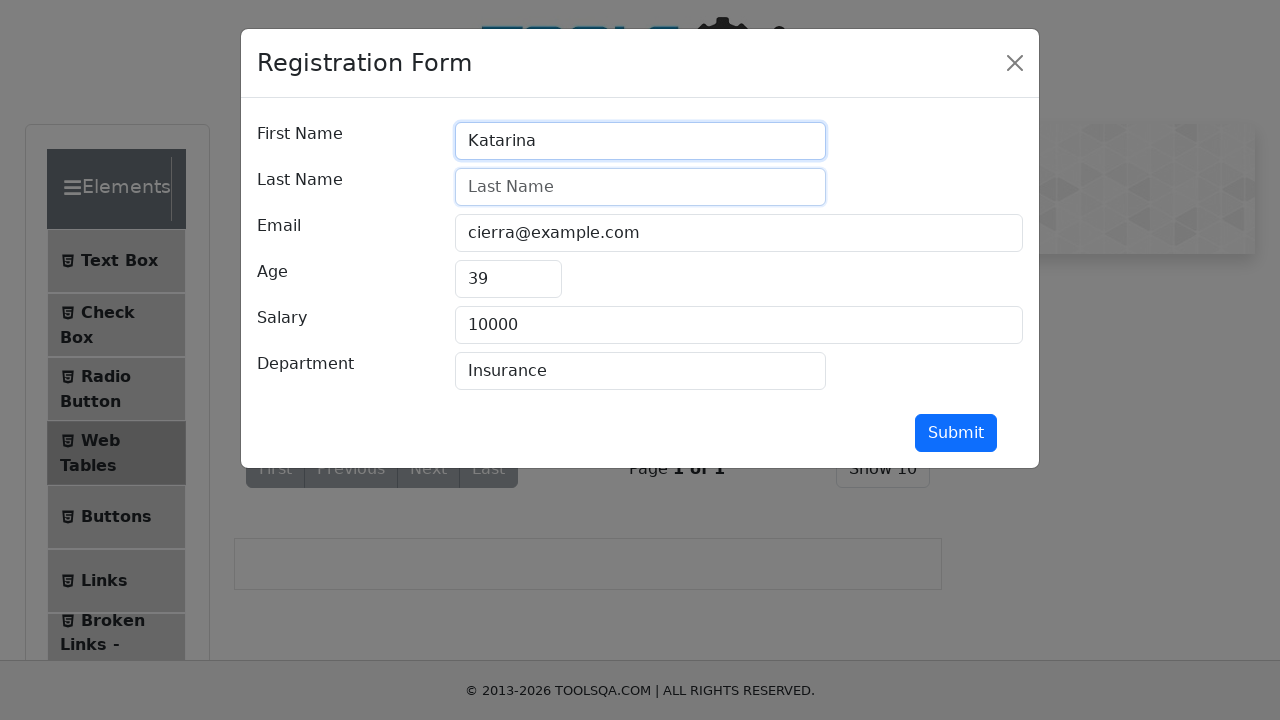

Filled lastName field with 'Dzajevic' on input#lastName
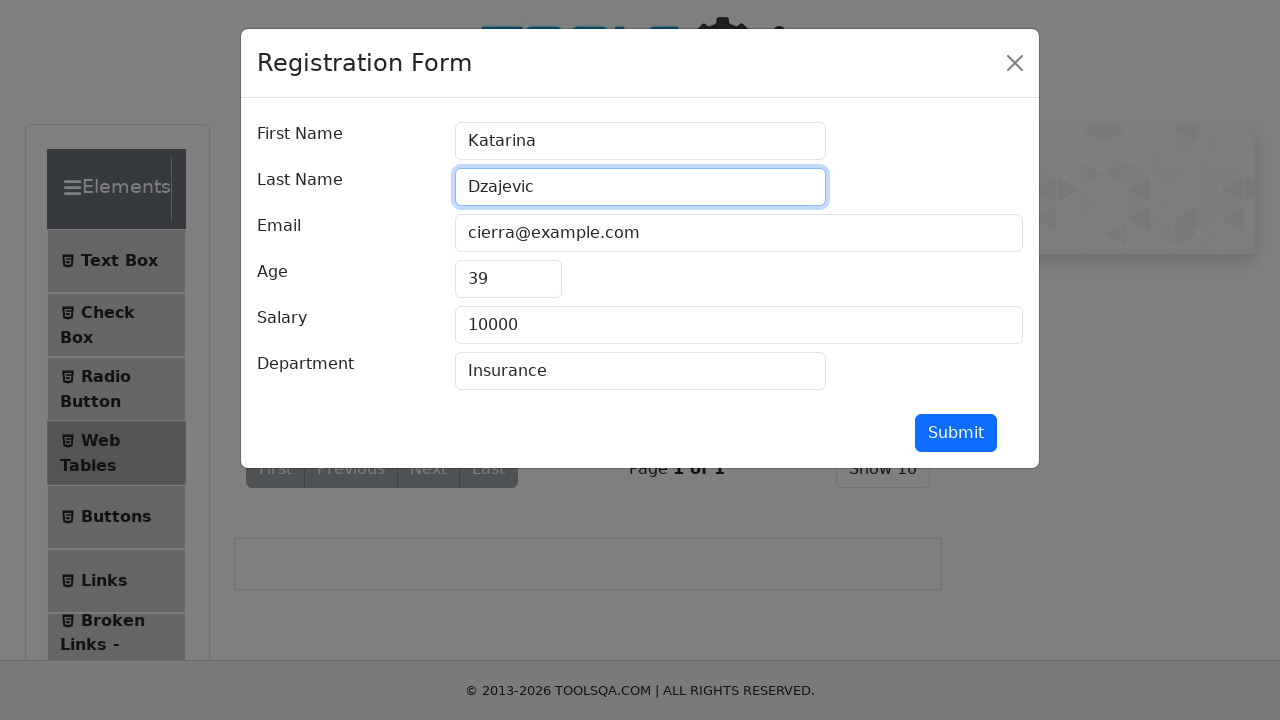

Cleared userEmail field on input#userEmail
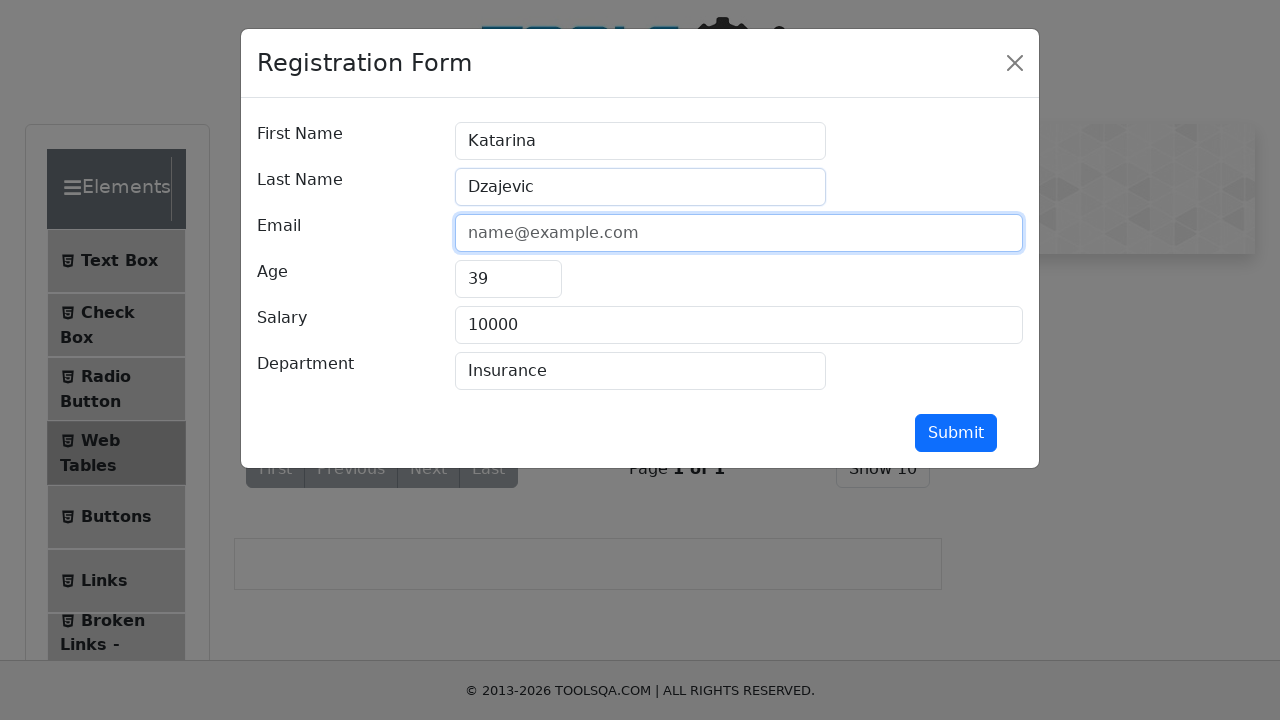

Filled userEmail field with 'kaca@gmail.com' on input#userEmail
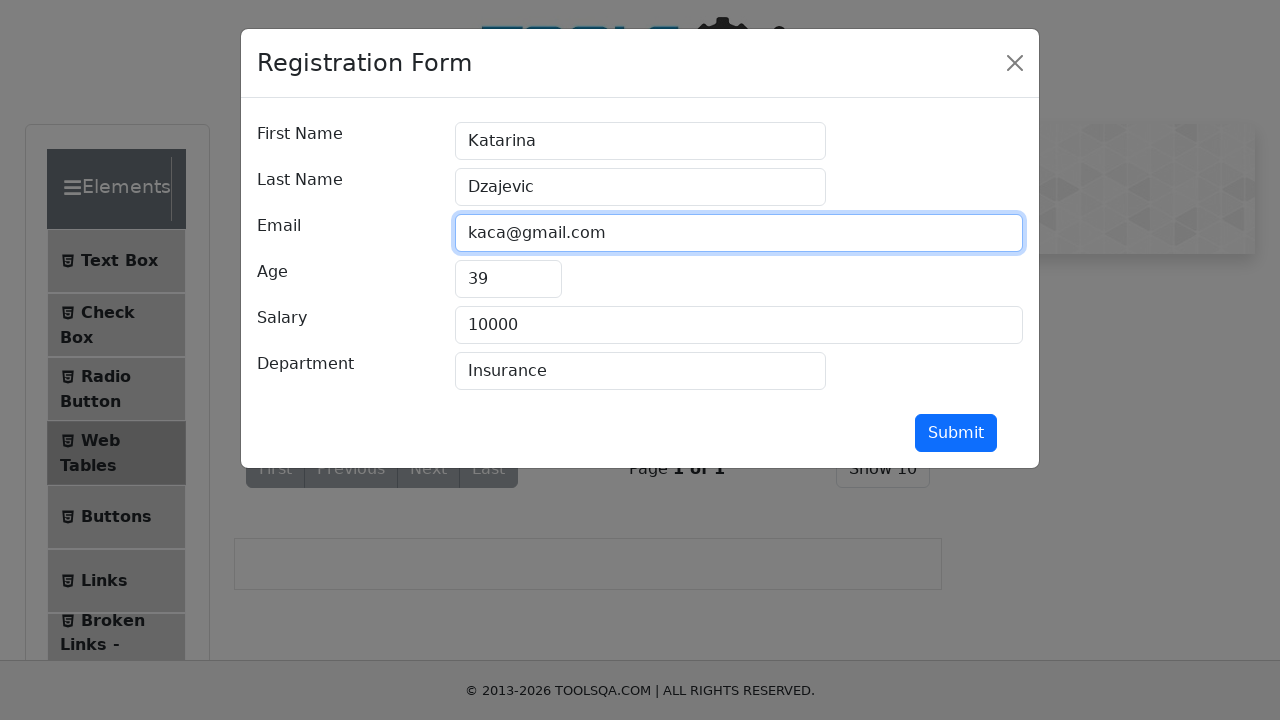

Cleared age field on input#age
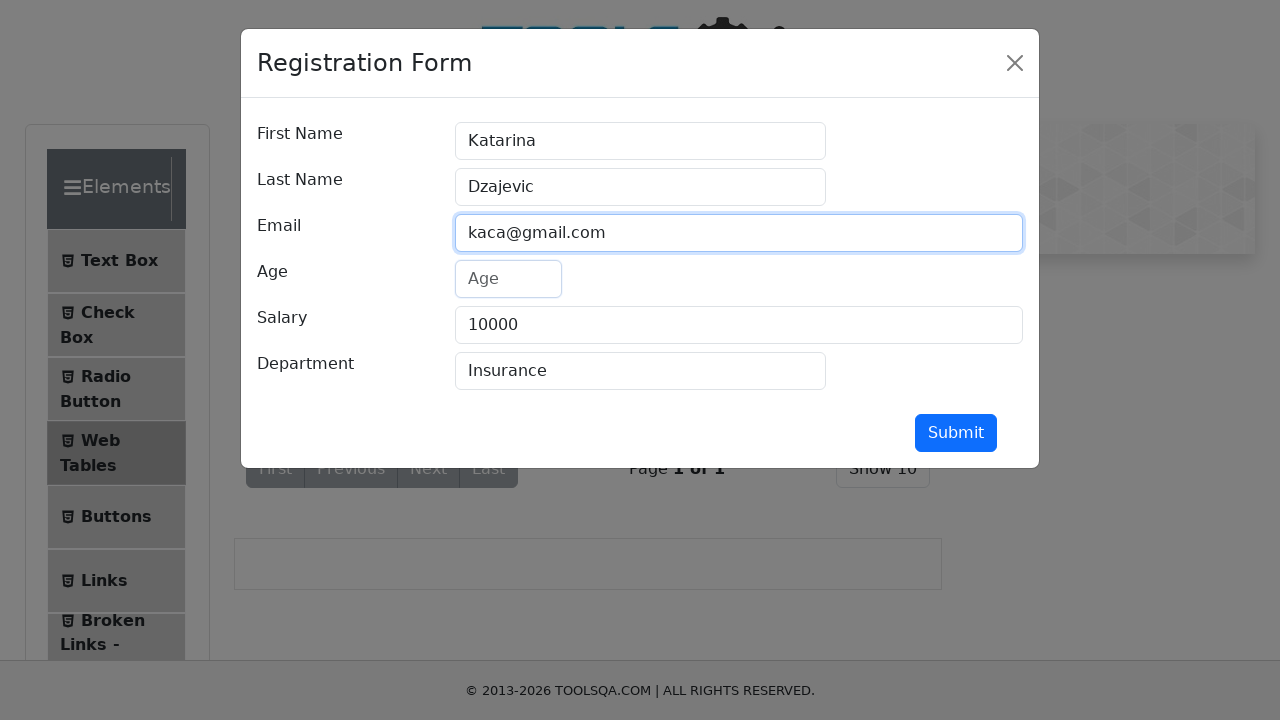

Filled age field with '28' on input#age
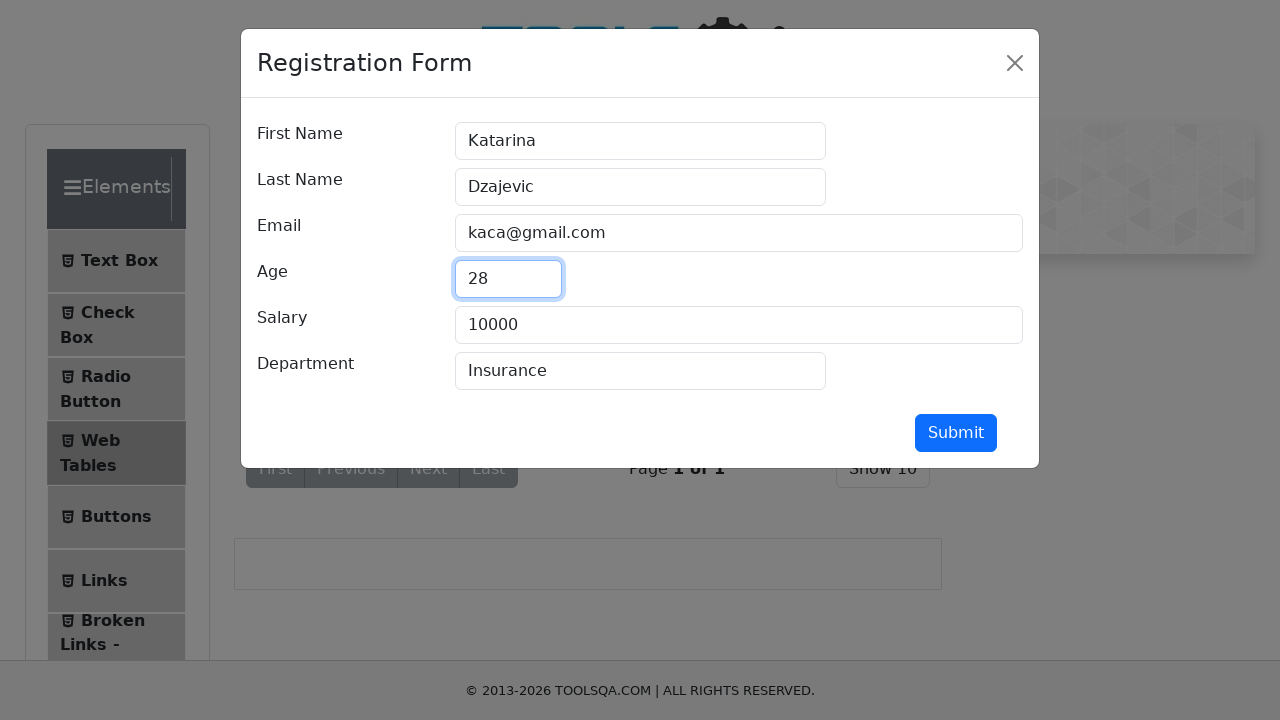

Cleared salary field on input#salary
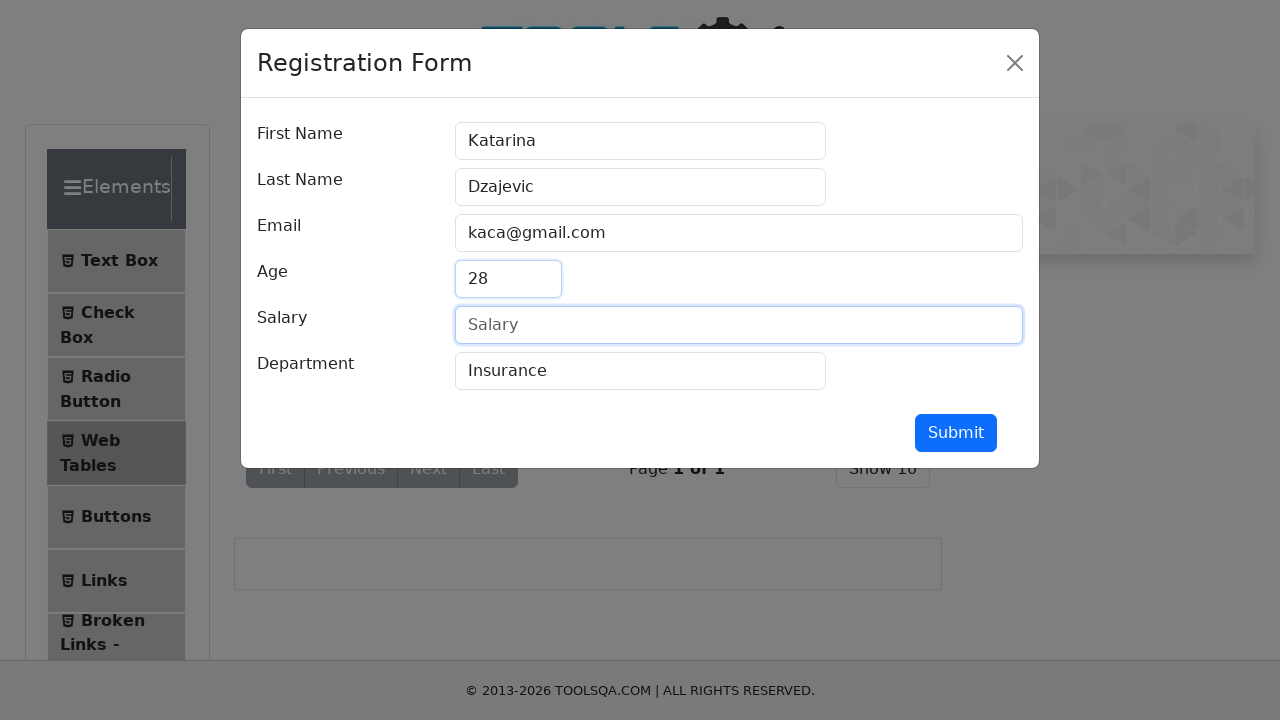

Filled salary field with '45000' on input#salary
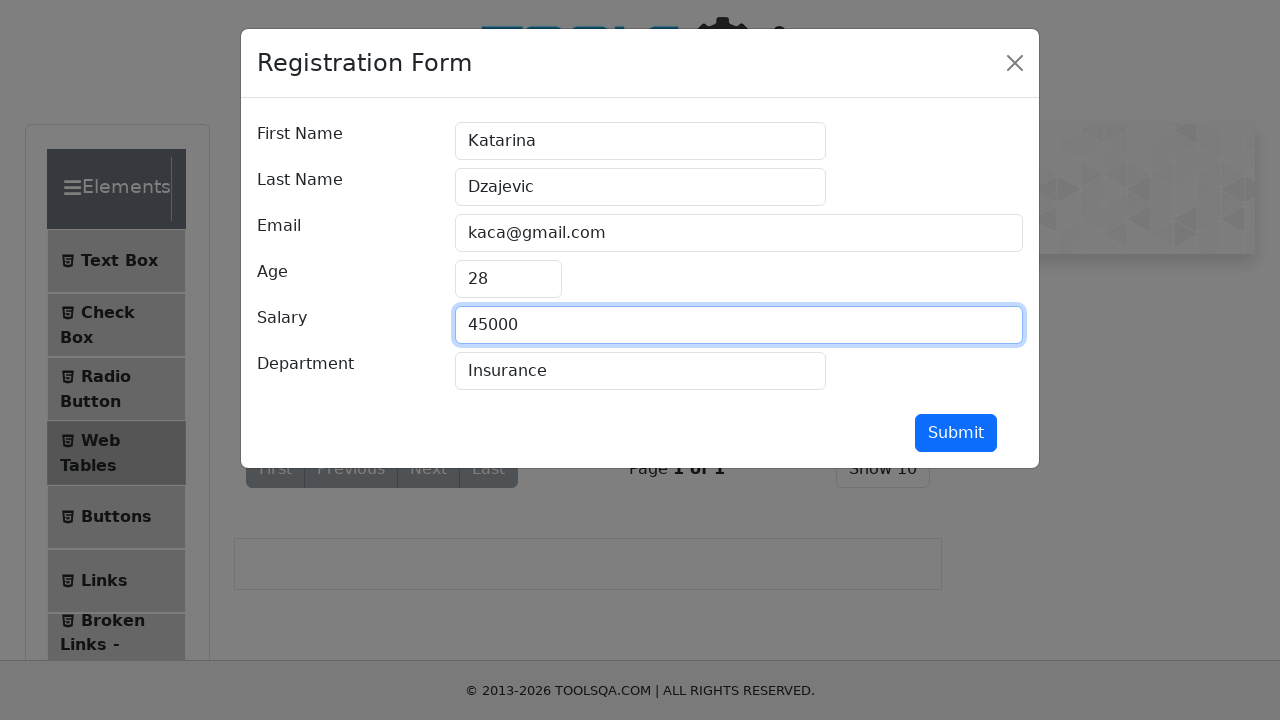

Cleared department field on input#department
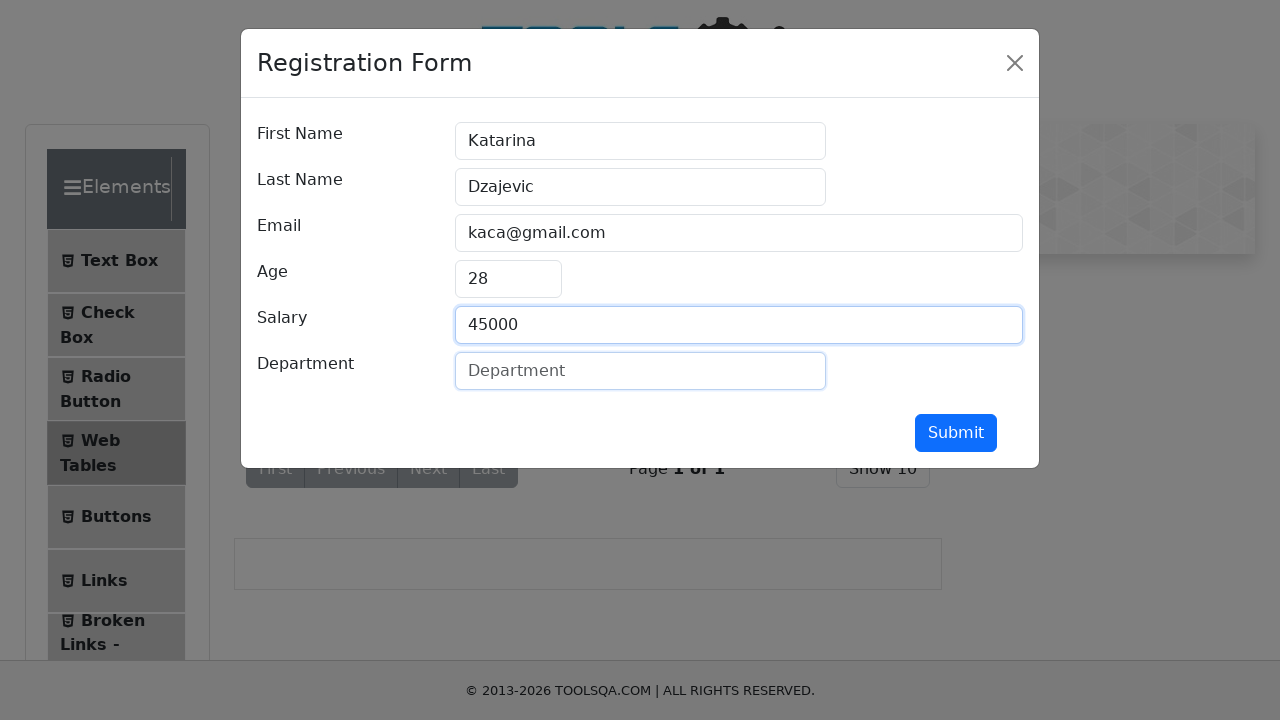

Filled department field with 'Ilegal' on input#department
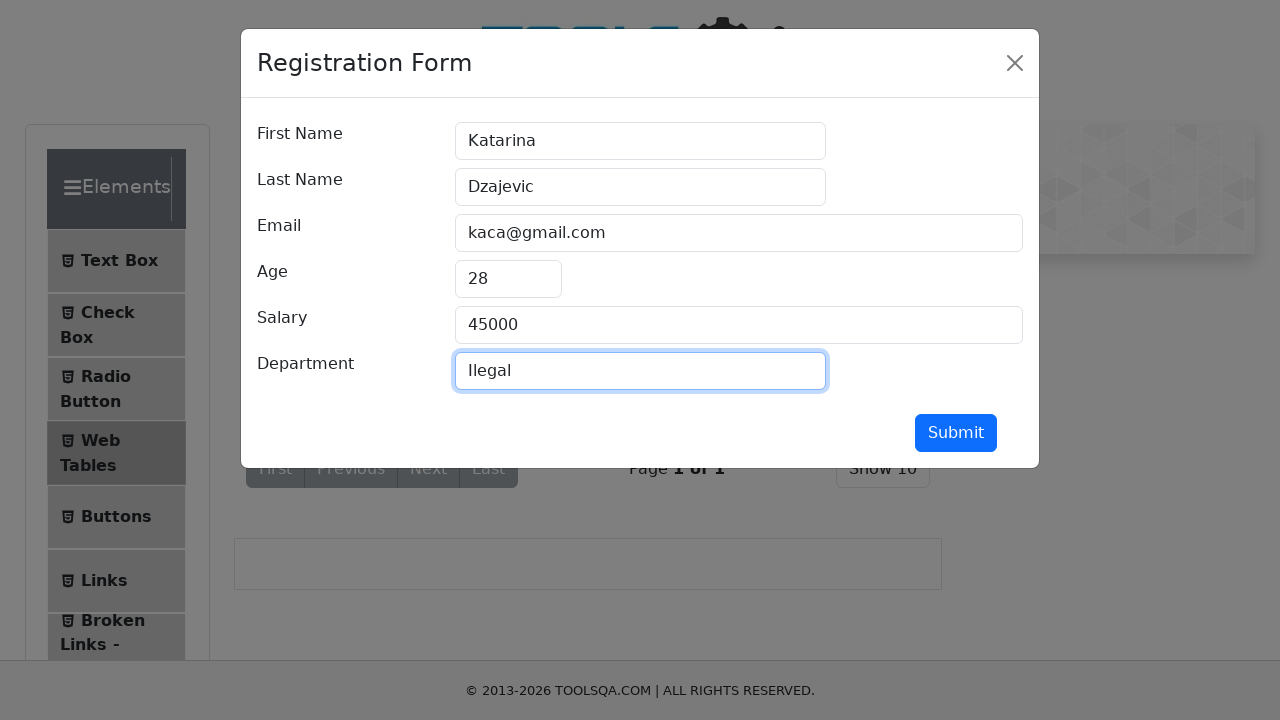

Submitted edited row with new data (Katarina Dzajevic) at (956, 433) on button#submit
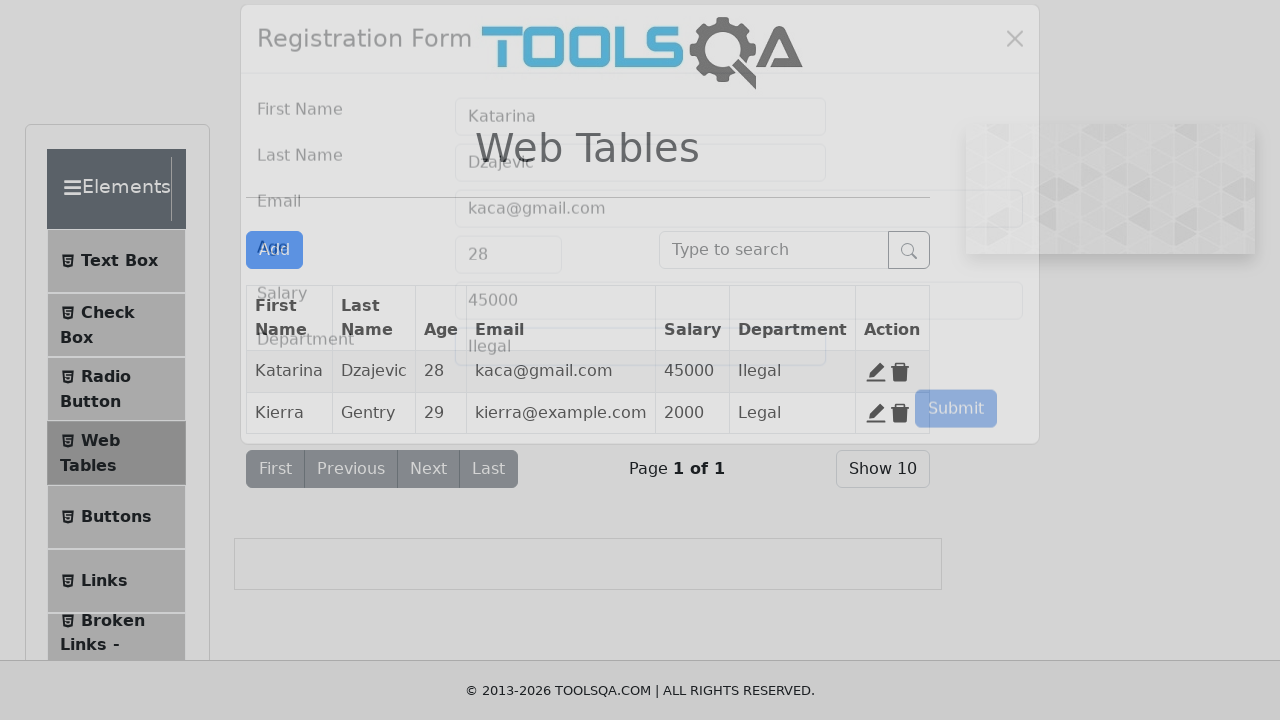

Clicked add new record button (iteration 1/5) at (274, 250) on button#addNewRecordButton
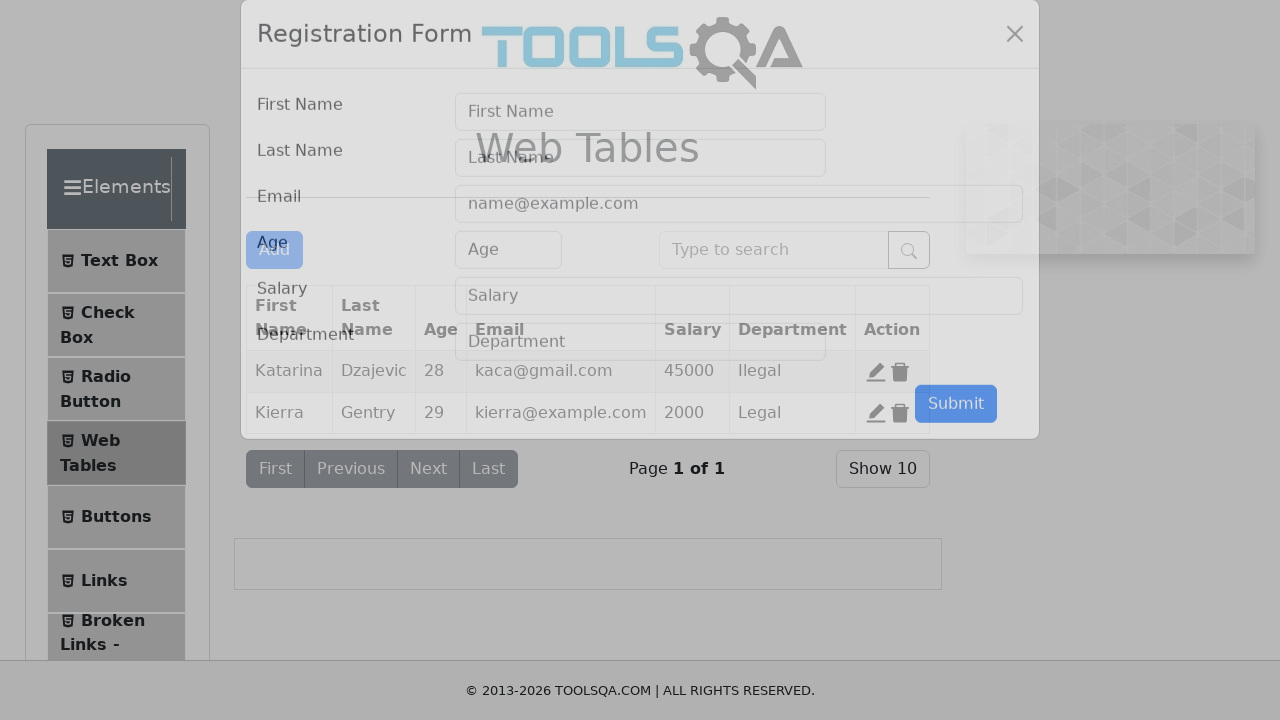

Filled firstName field with 'Kaca0' on input#firstName
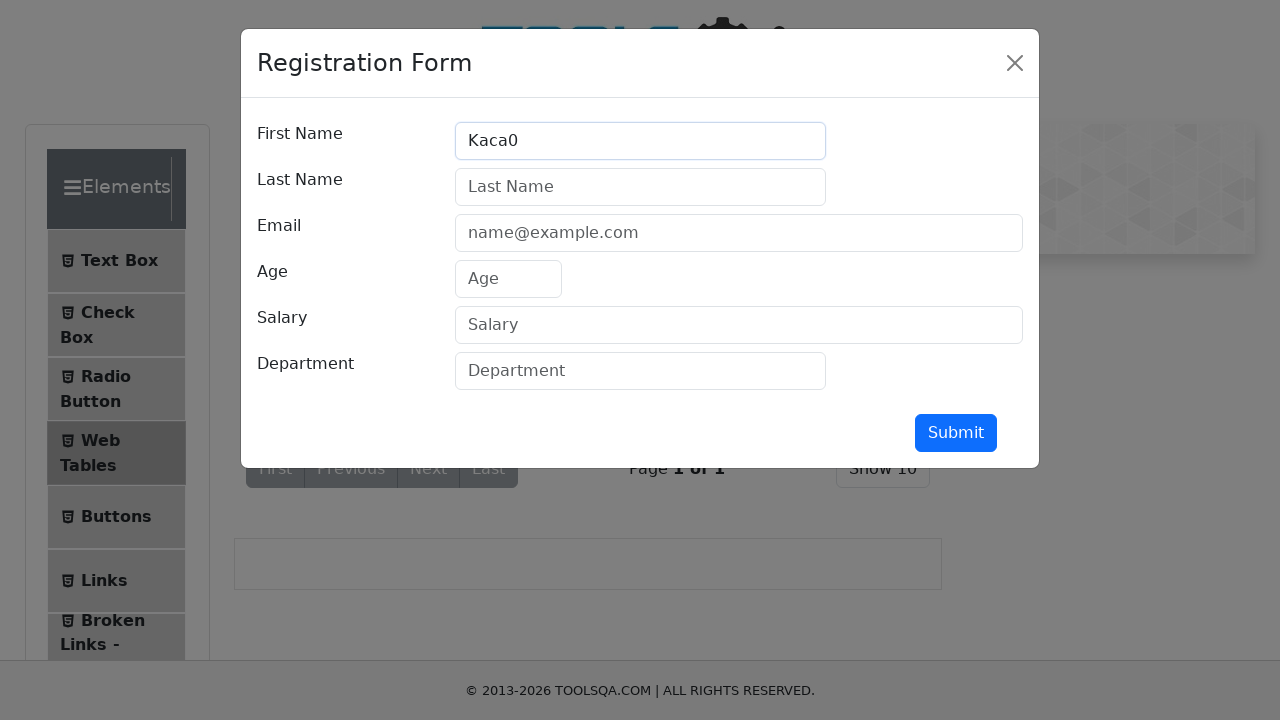

Filled lastName field with 'Dzajevic0' on input#lastName
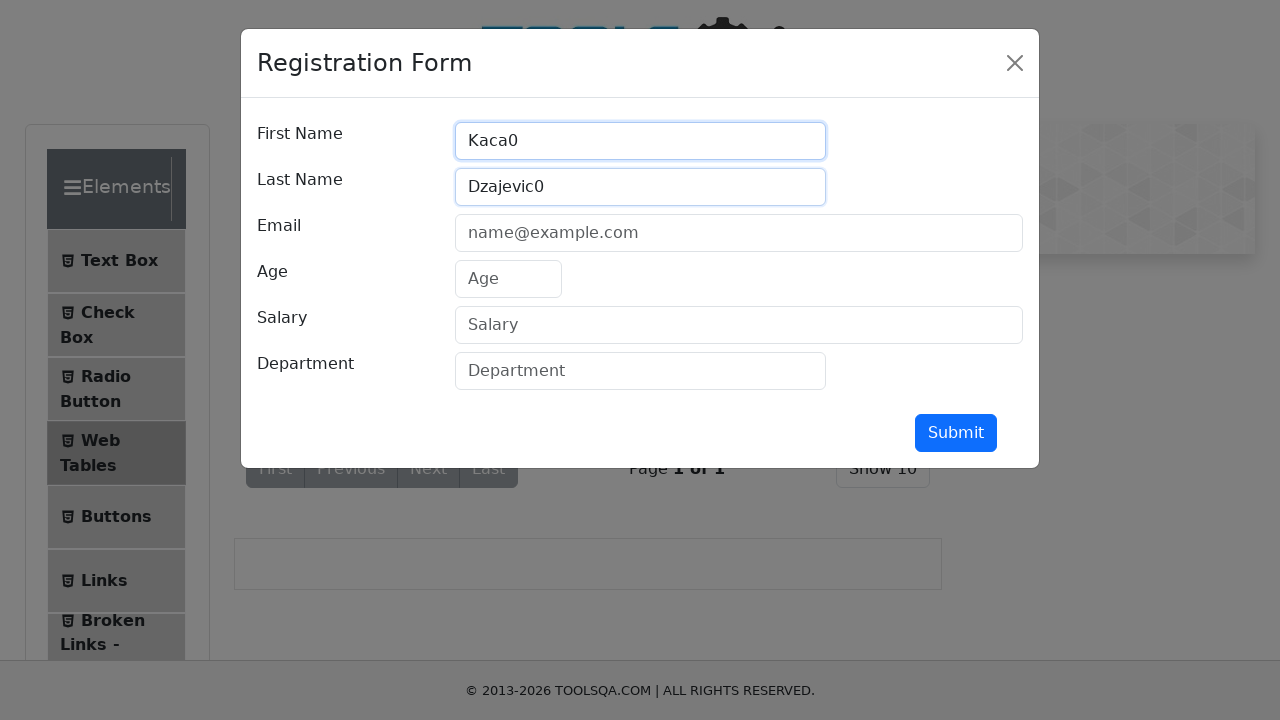

Filled userEmail field with '0kaca@gmail.com' on input#userEmail
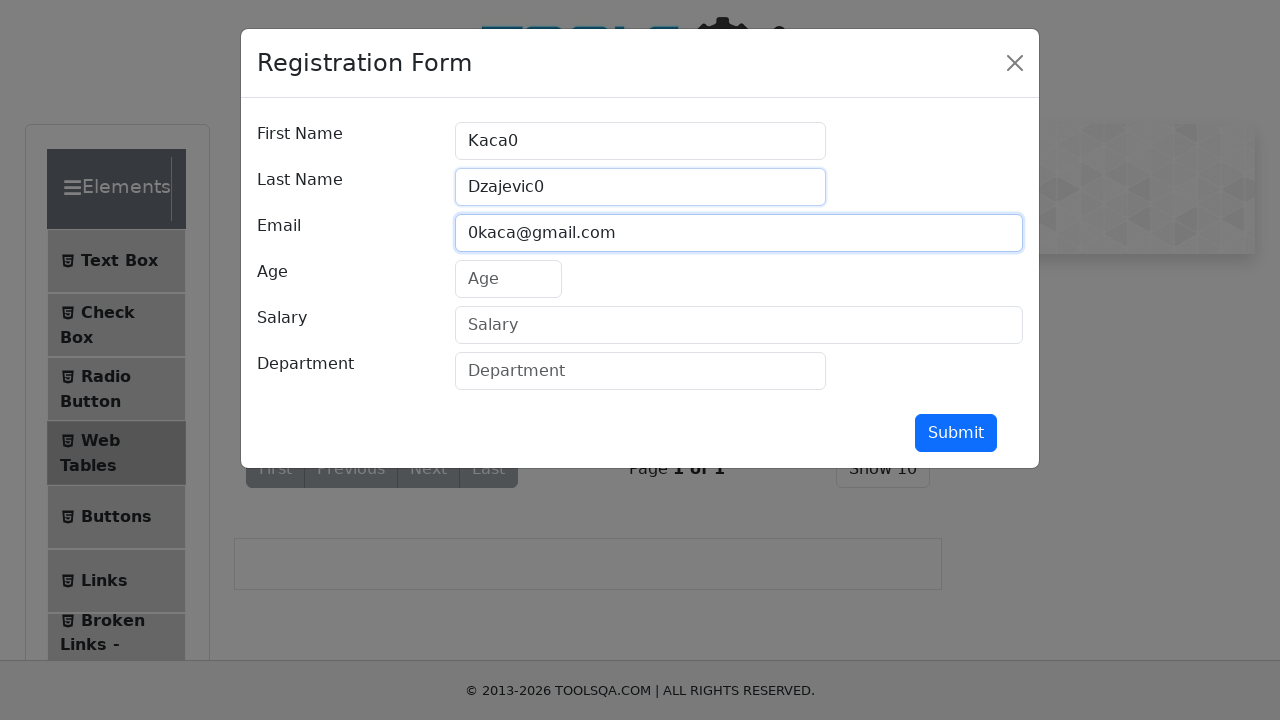

Filled age field with '28' on input#age
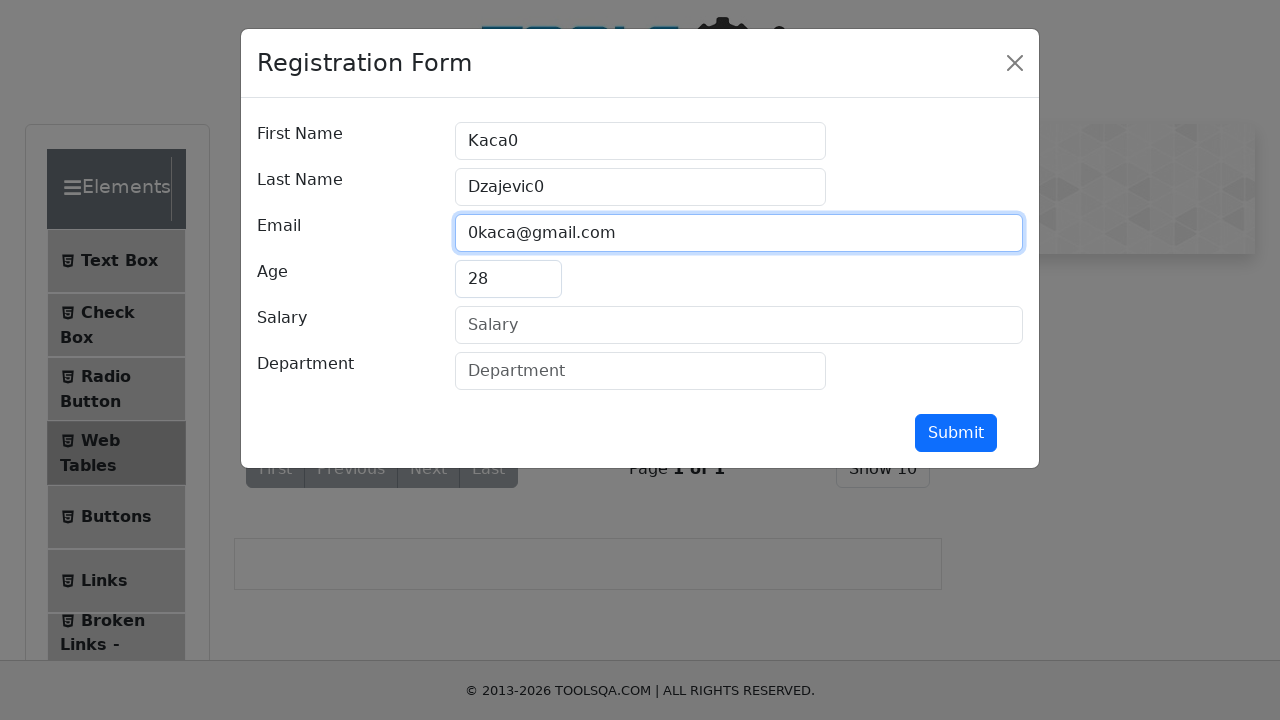

Filled salary field with '45000' on input#salary
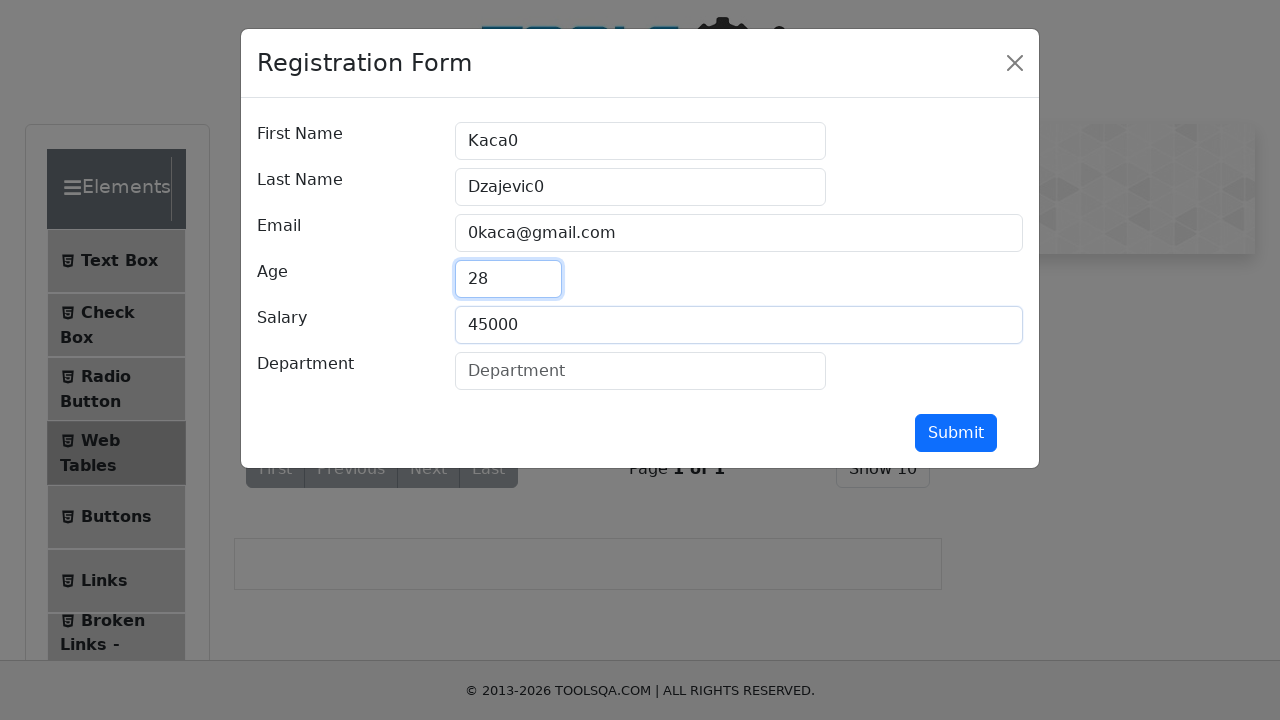

Filled department field with 'legal0' on input#department
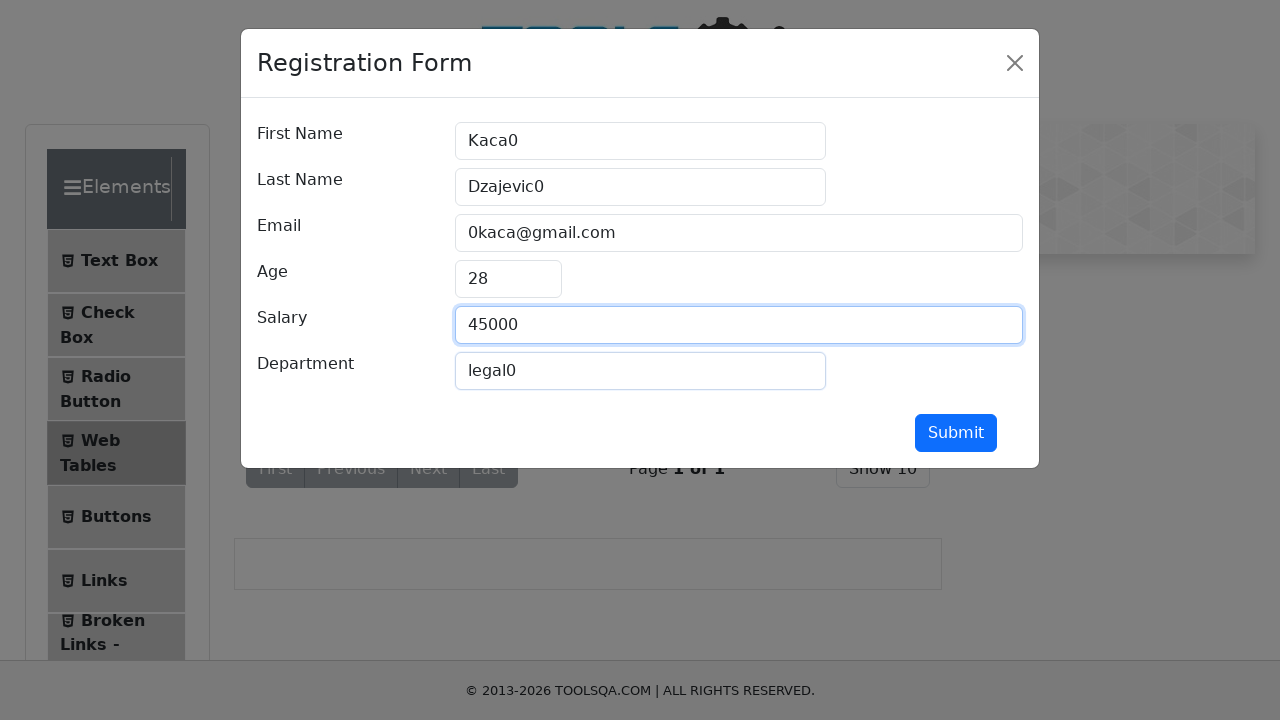

Submitted new row 1 with data (Kaca0 Dzajevic0) at (956, 433) on button#submit
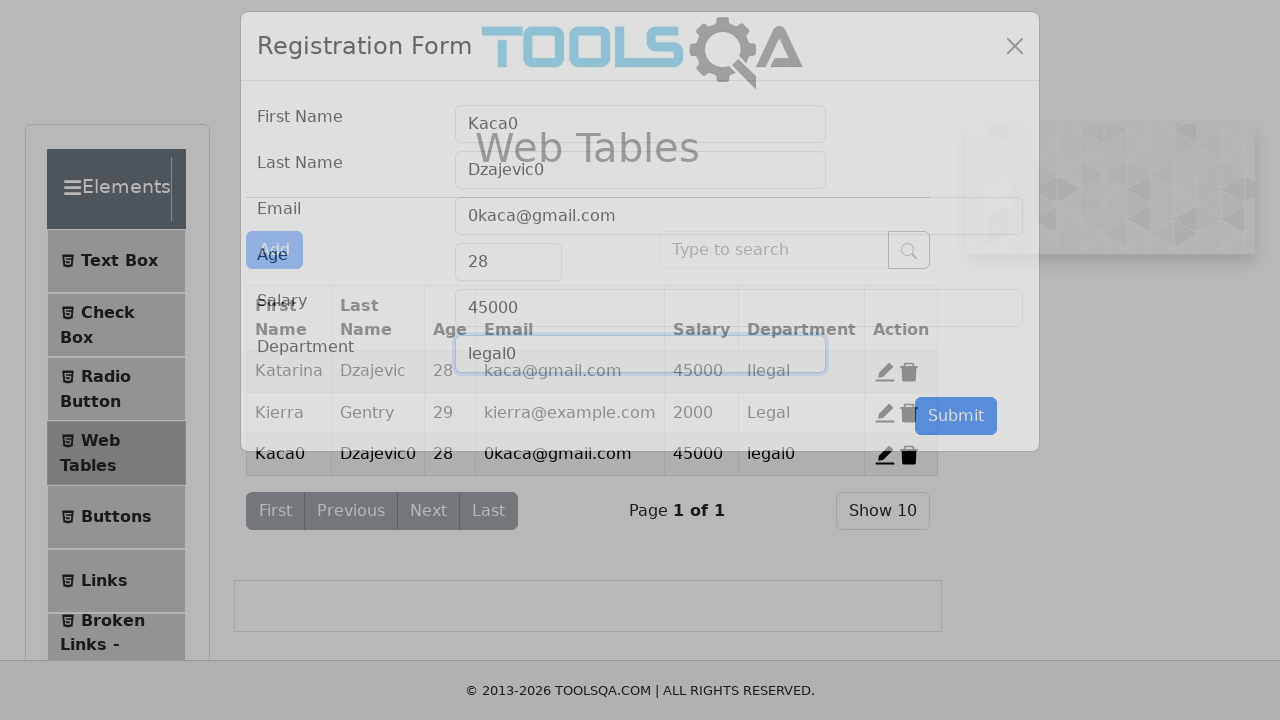

Clicked add new record button (iteration 2/5) at (274, 250) on button#addNewRecordButton
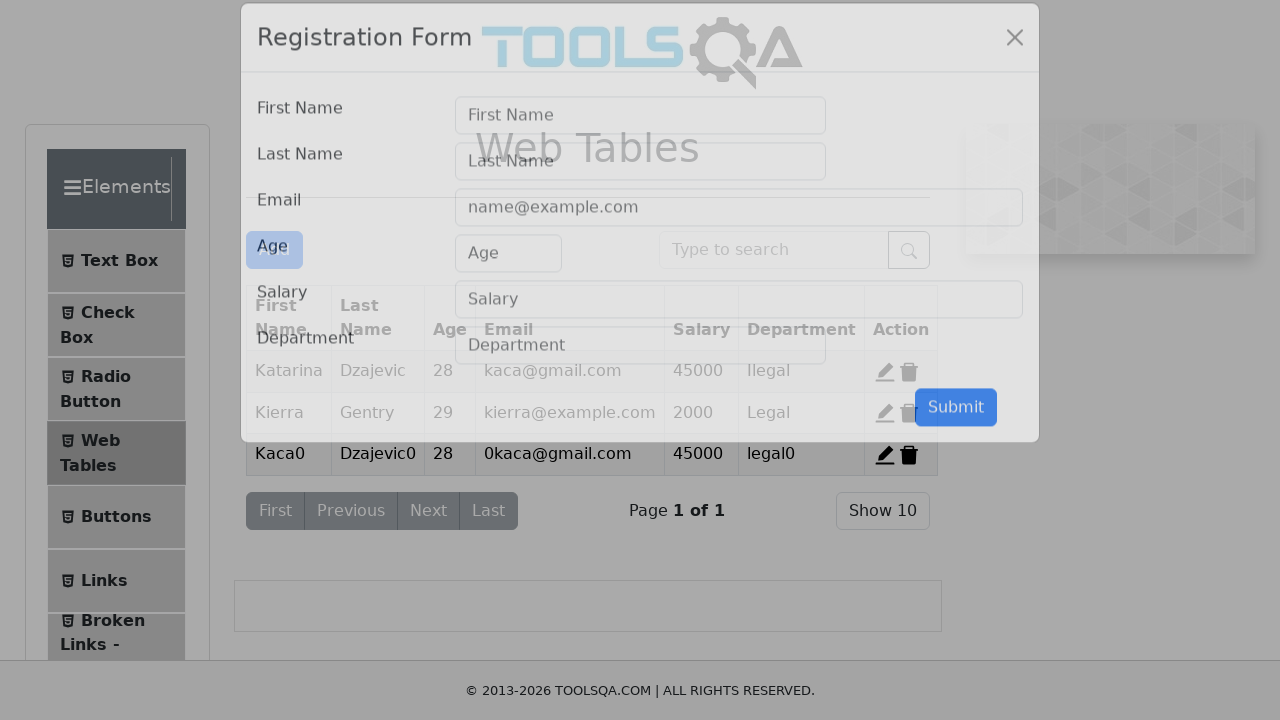

Filled firstName field with 'Kaca1' on input#firstName
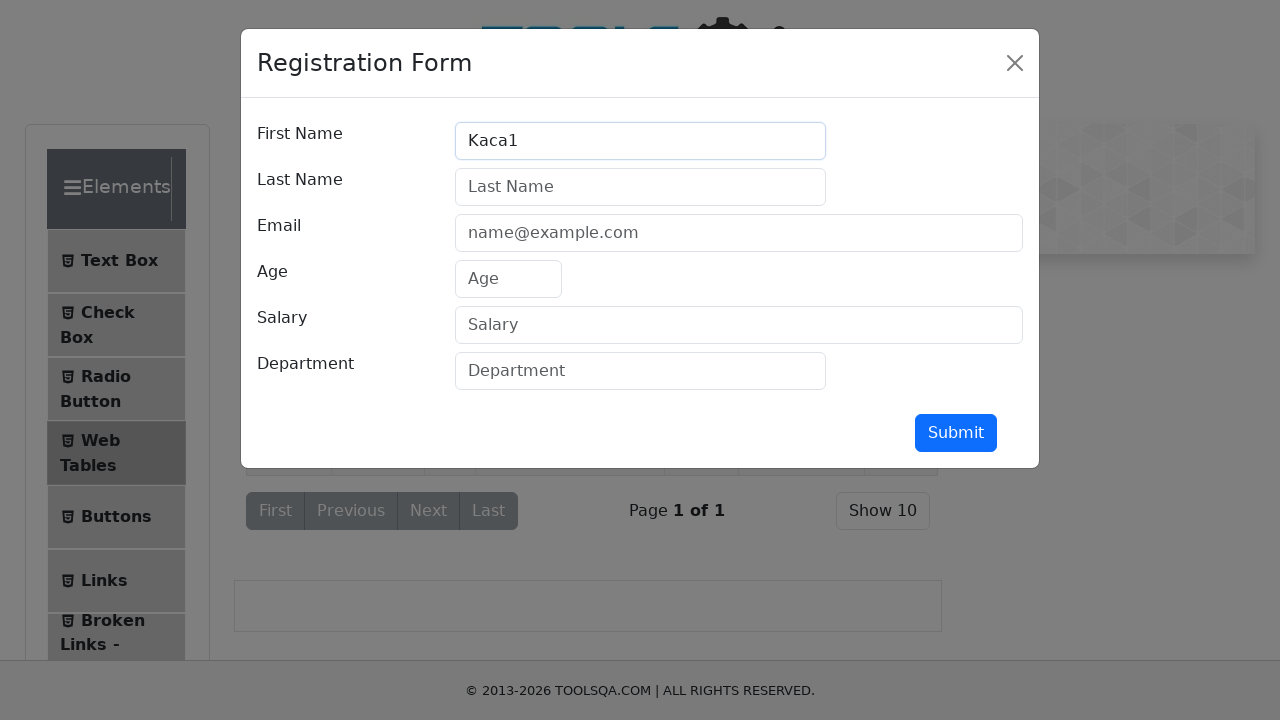

Filled lastName field with 'Dzajevic1' on input#lastName
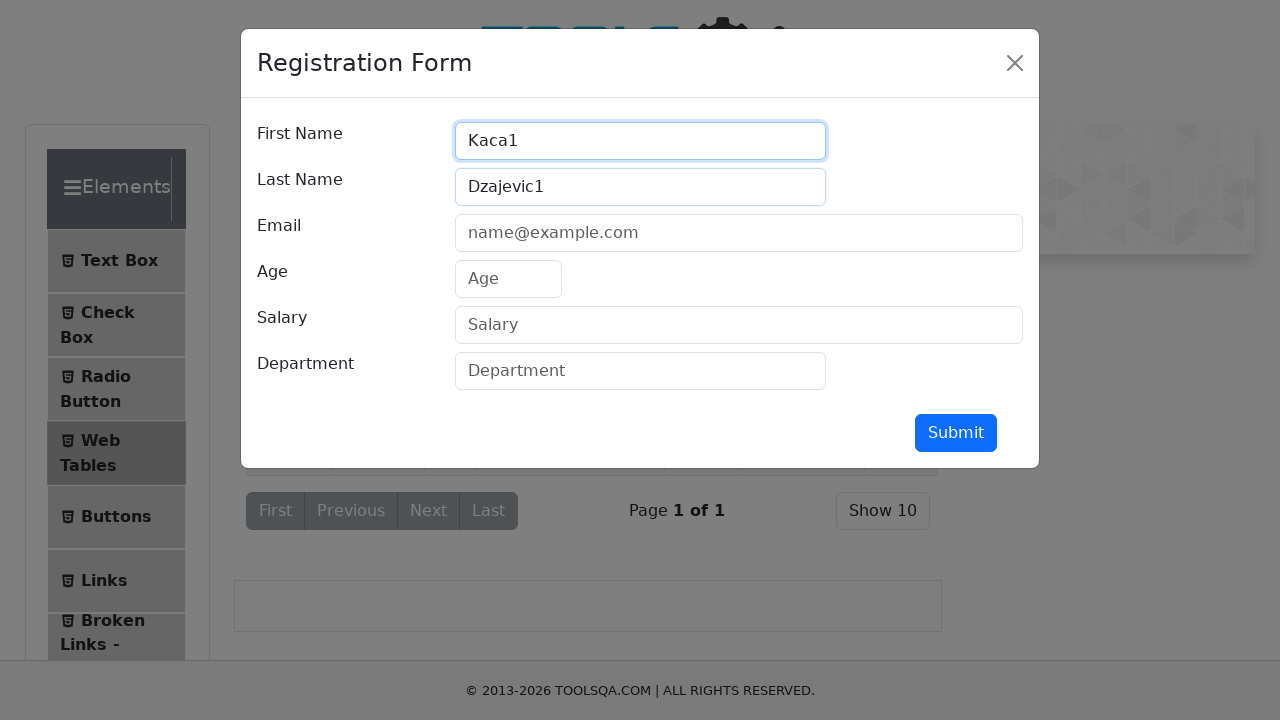

Filled userEmail field with '1kaca@gmail.com' on input#userEmail
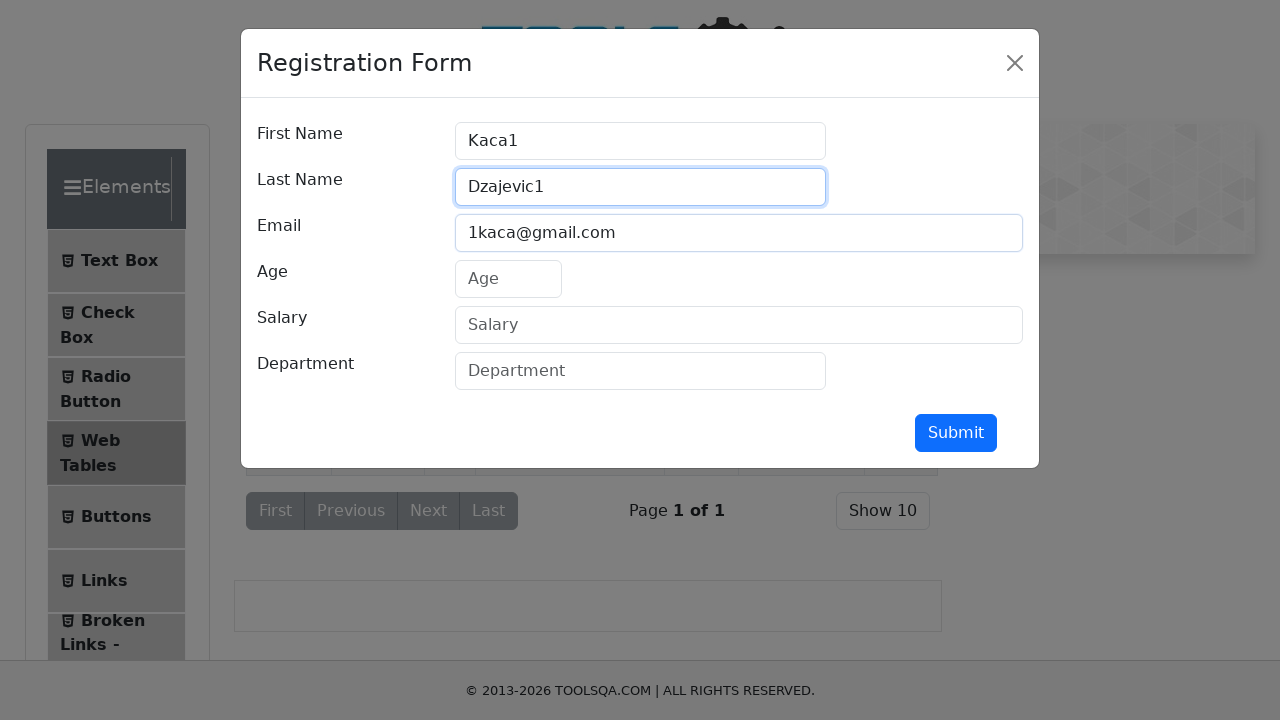

Filled age field with '28' on input#age
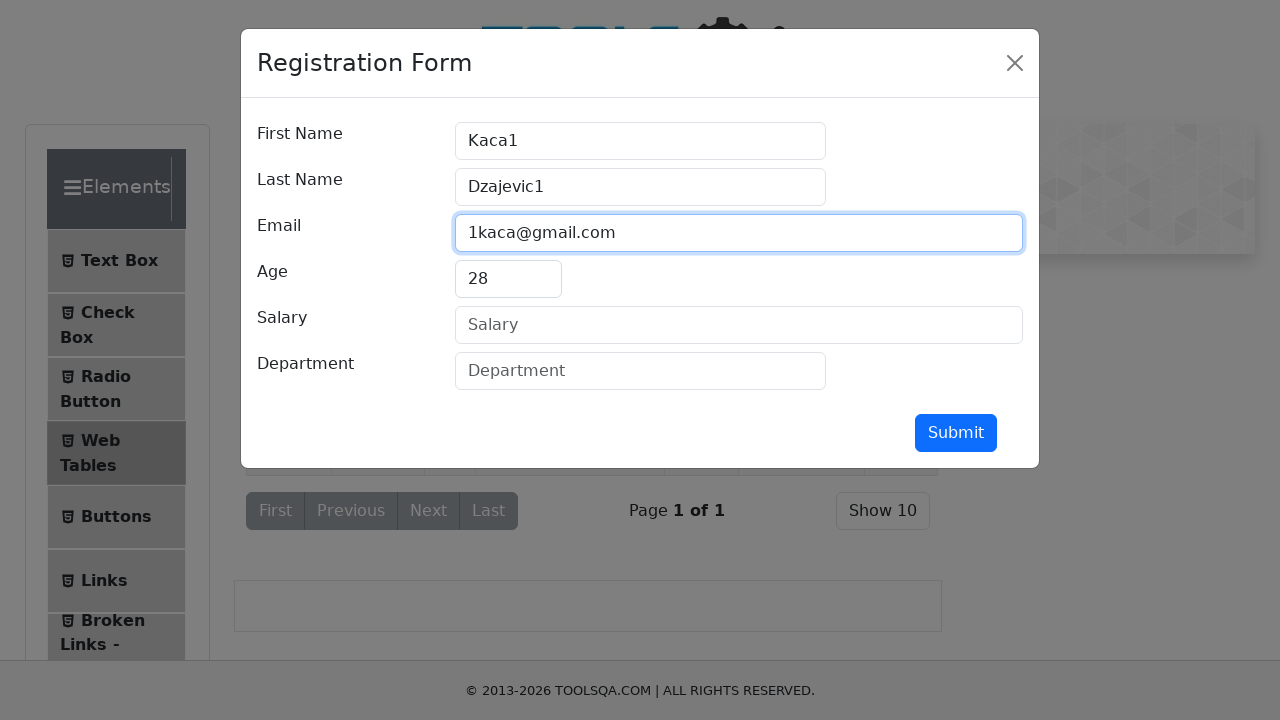

Filled salary field with '45001' on input#salary
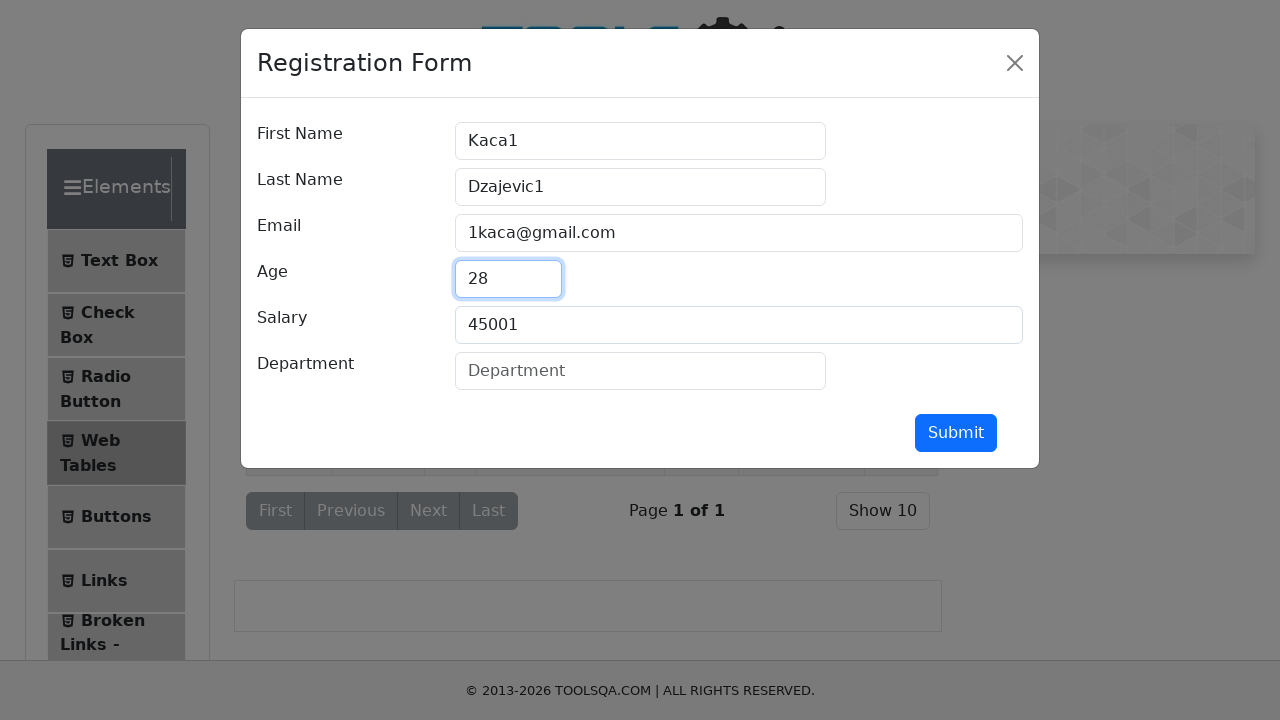

Filled department field with 'legal1' on input#department
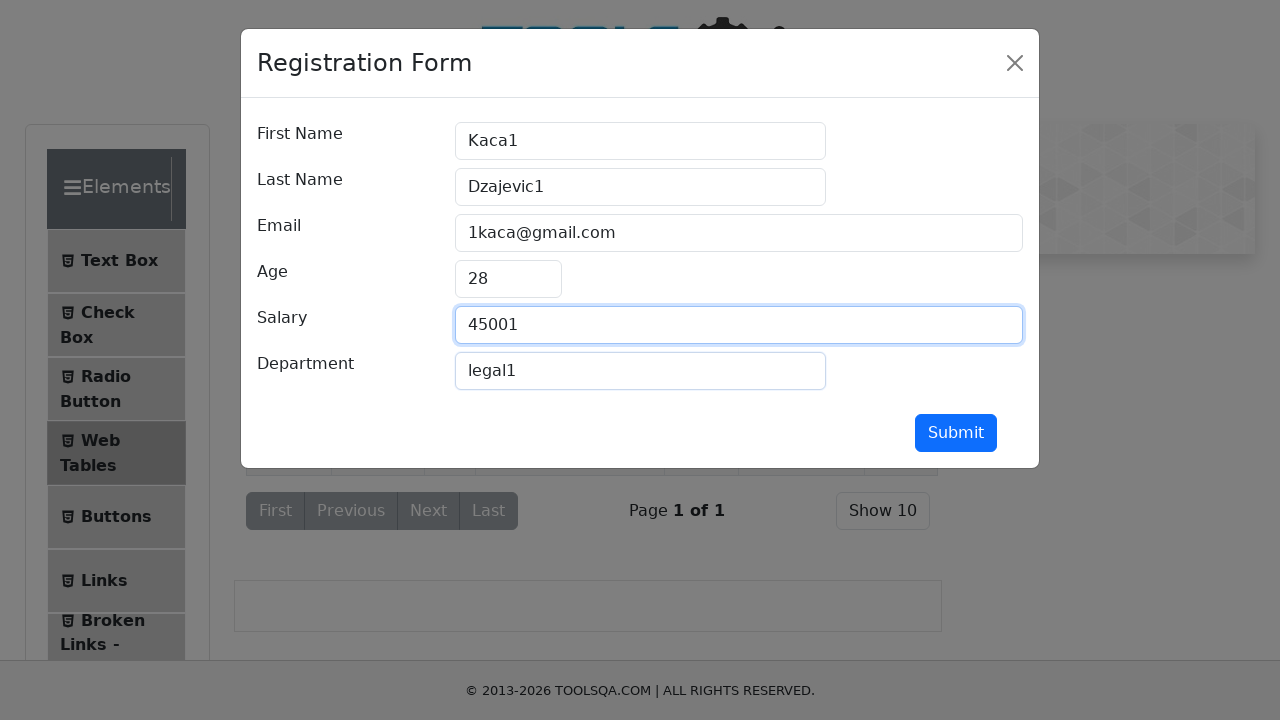

Submitted new row 2 with data (Kaca1 Dzajevic1) at (956, 433) on button#submit
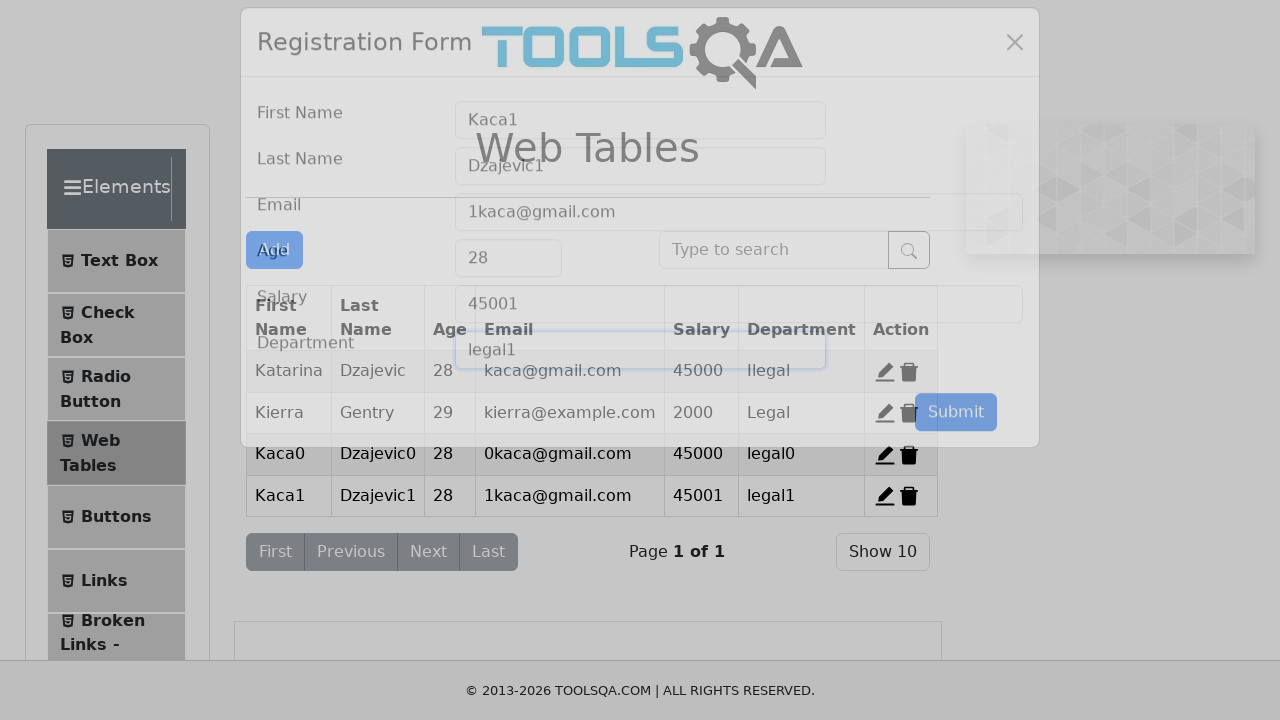

Clicked add new record button (iteration 3/5) at (274, 250) on button#addNewRecordButton
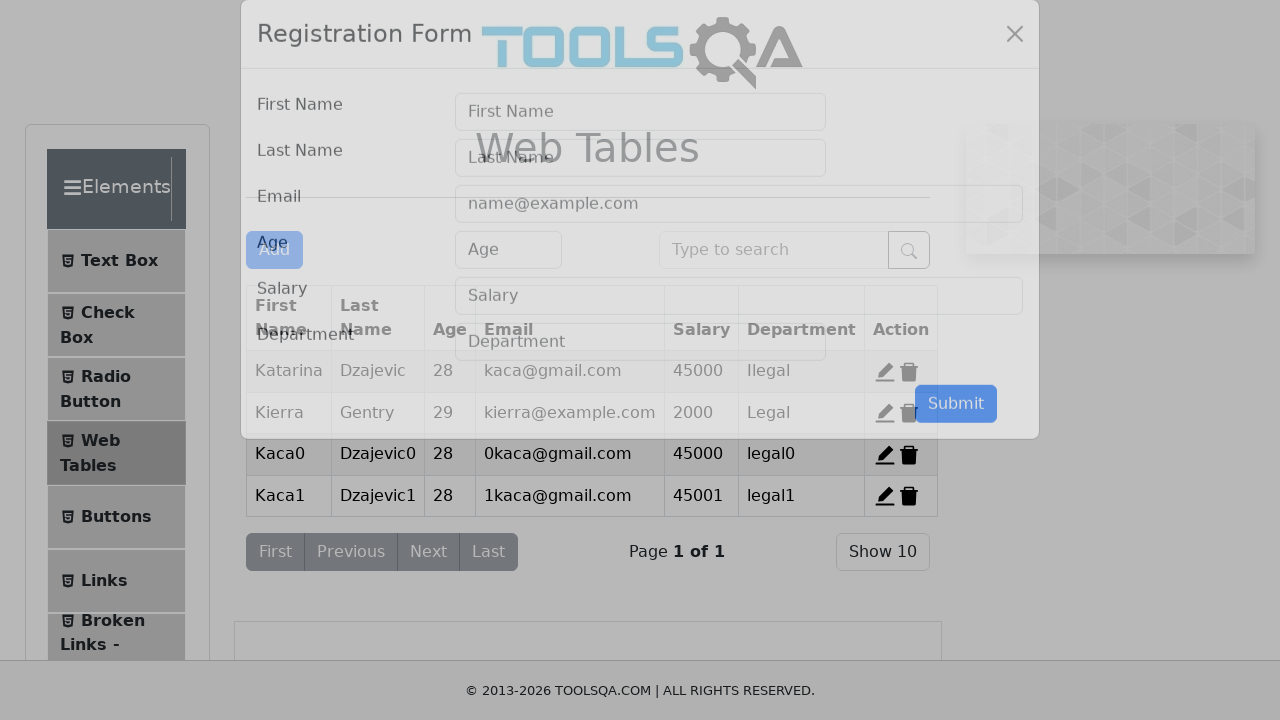

Filled firstName field with 'Kaca2' on input#firstName
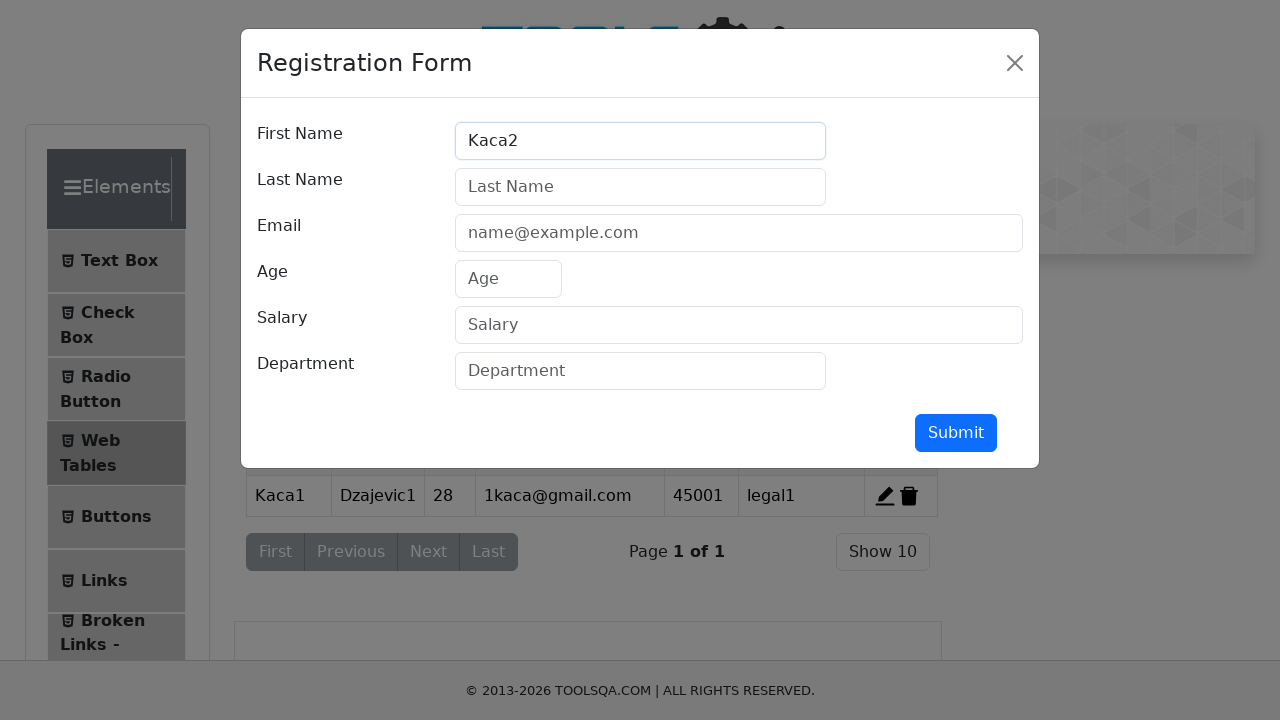

Filled lastName field with 'Dzajevic2' on input#lastName
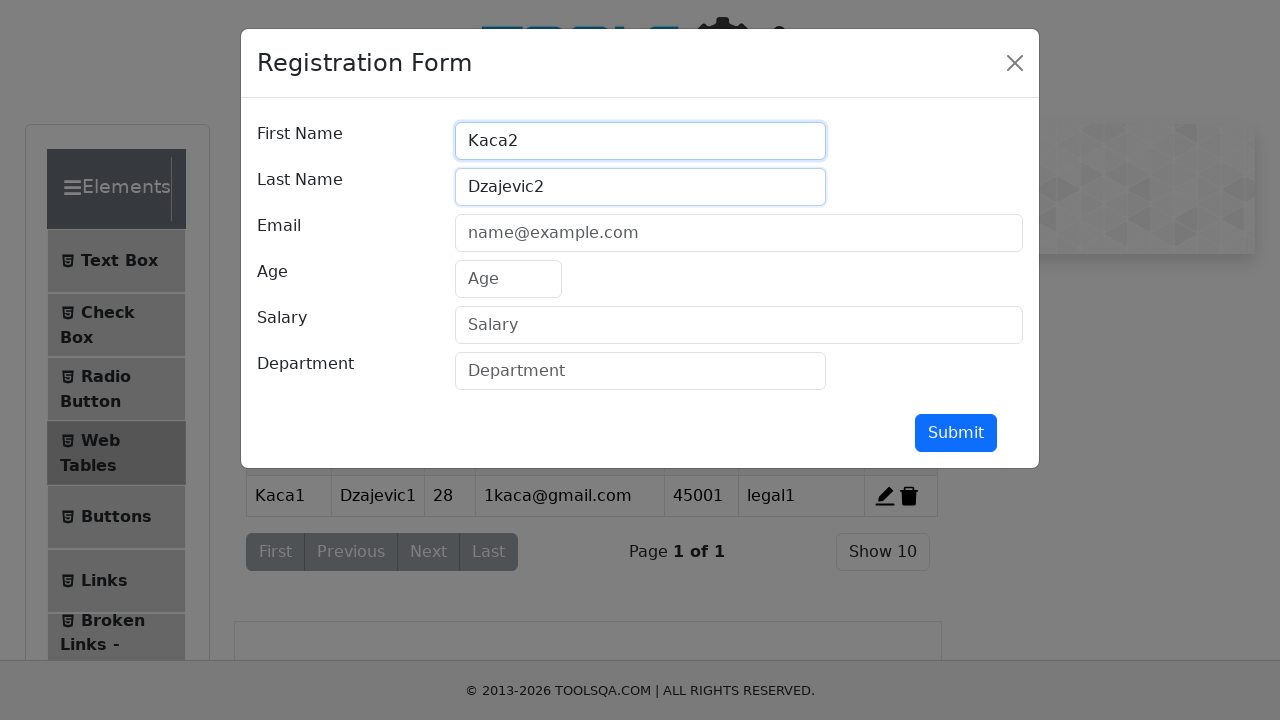

Filled userEmail field with '2kaca@gmail.com' on input#userEmail
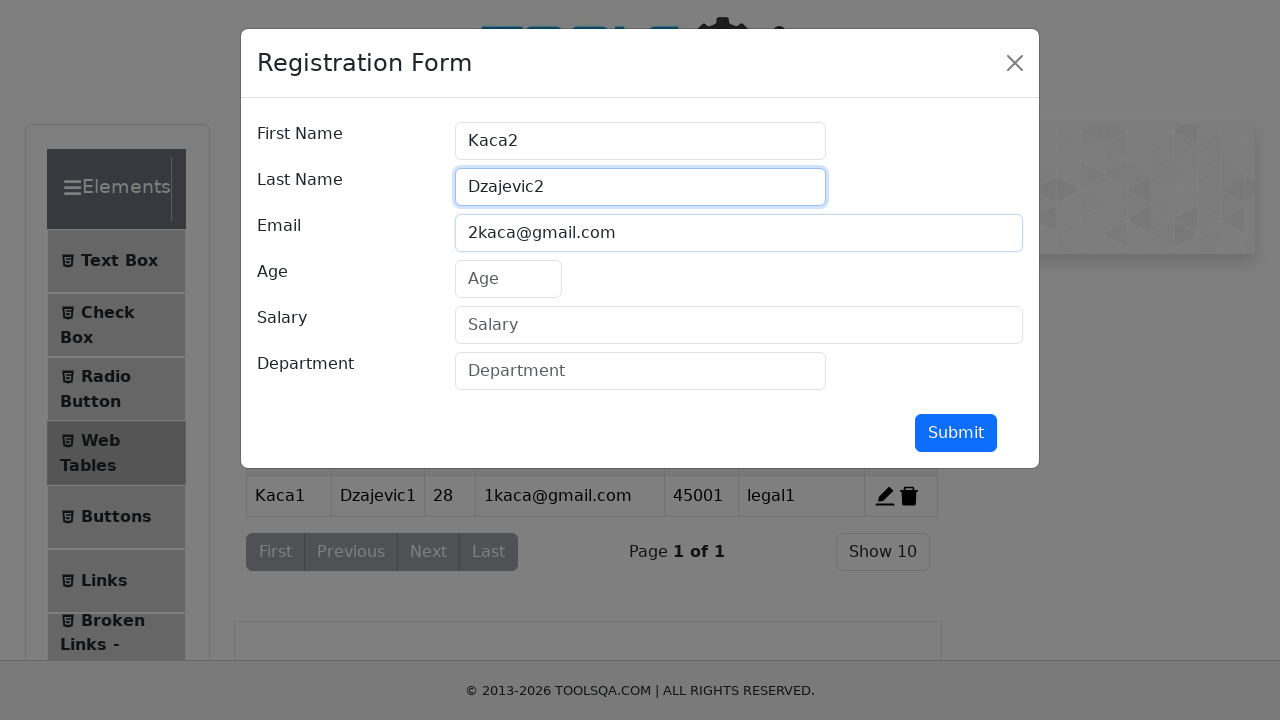

Filled age field with '28' on input#age
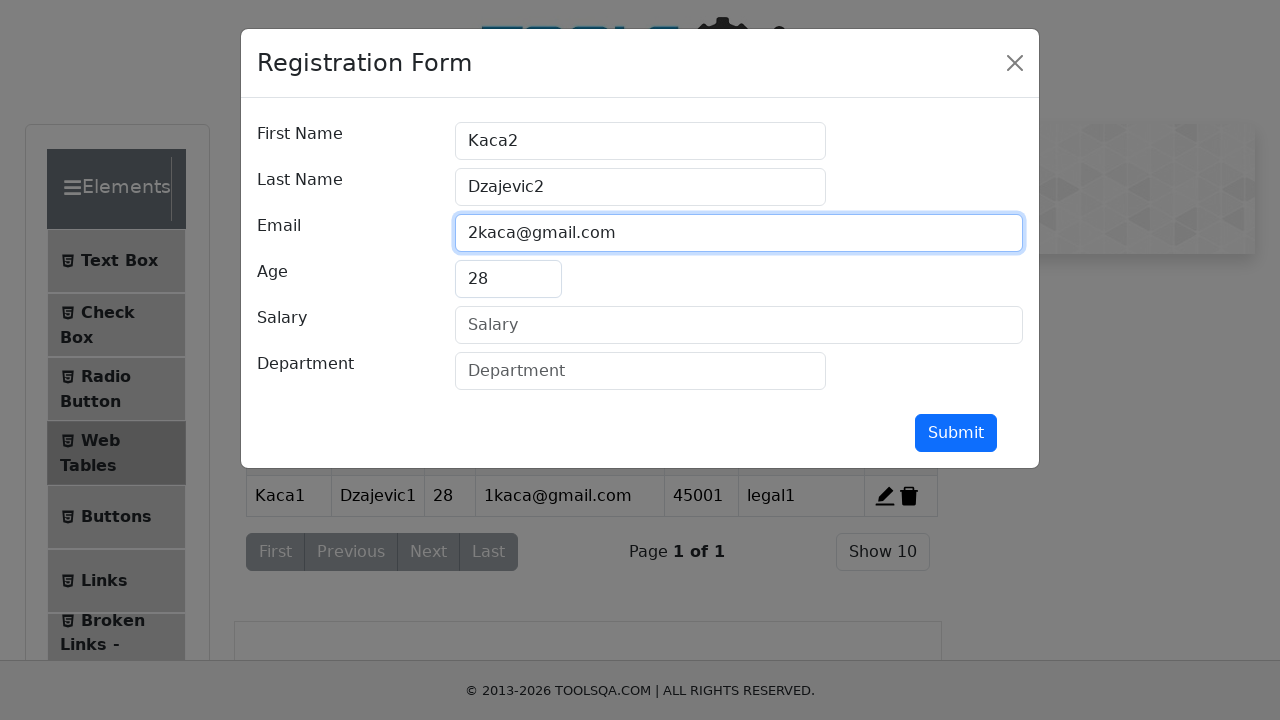

Filled salary field with '45002' on input#salary
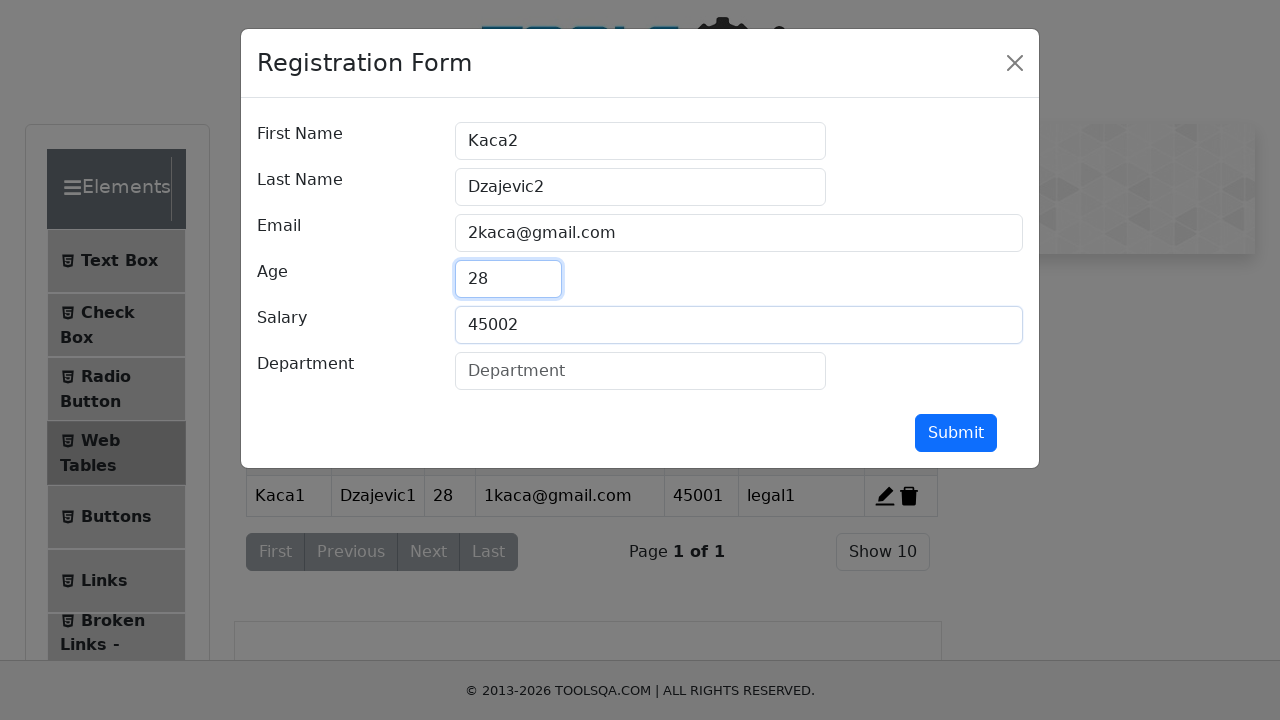

Filled department field with 'legal2' on input#department
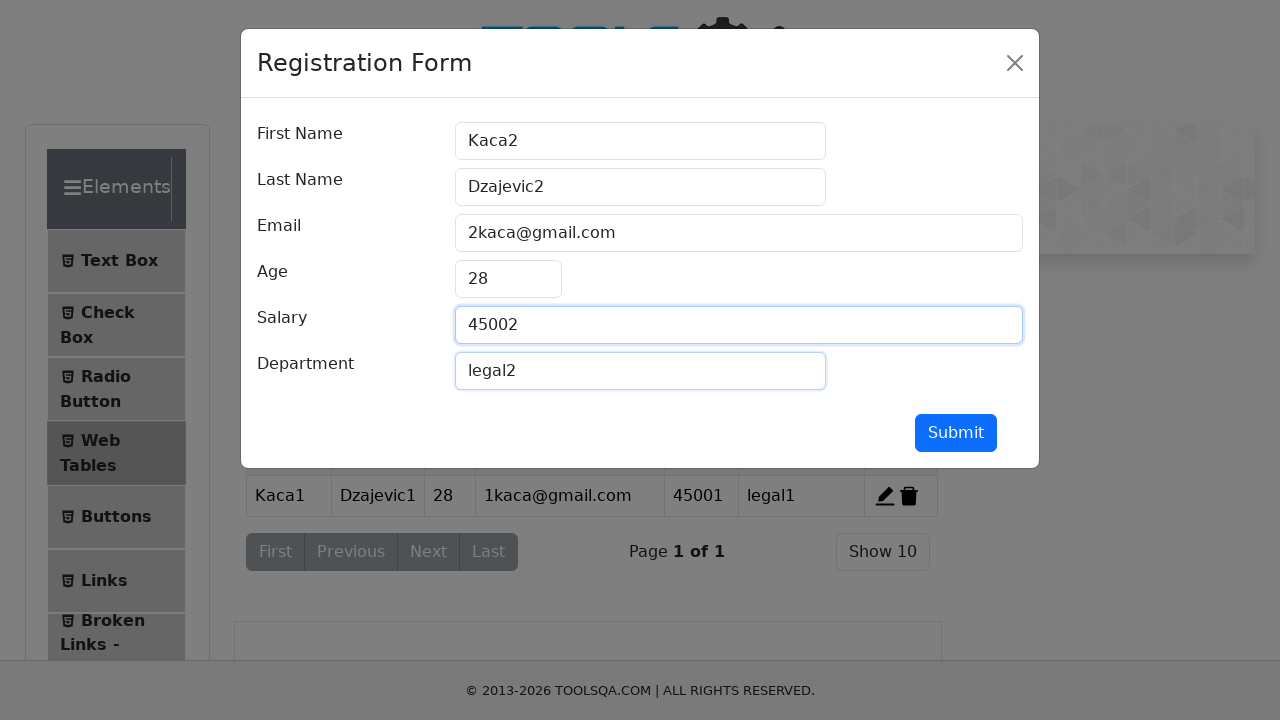

Submitted new row 3 with data (Kaca2 Dzajevic2) at (956, 433) on button#submit
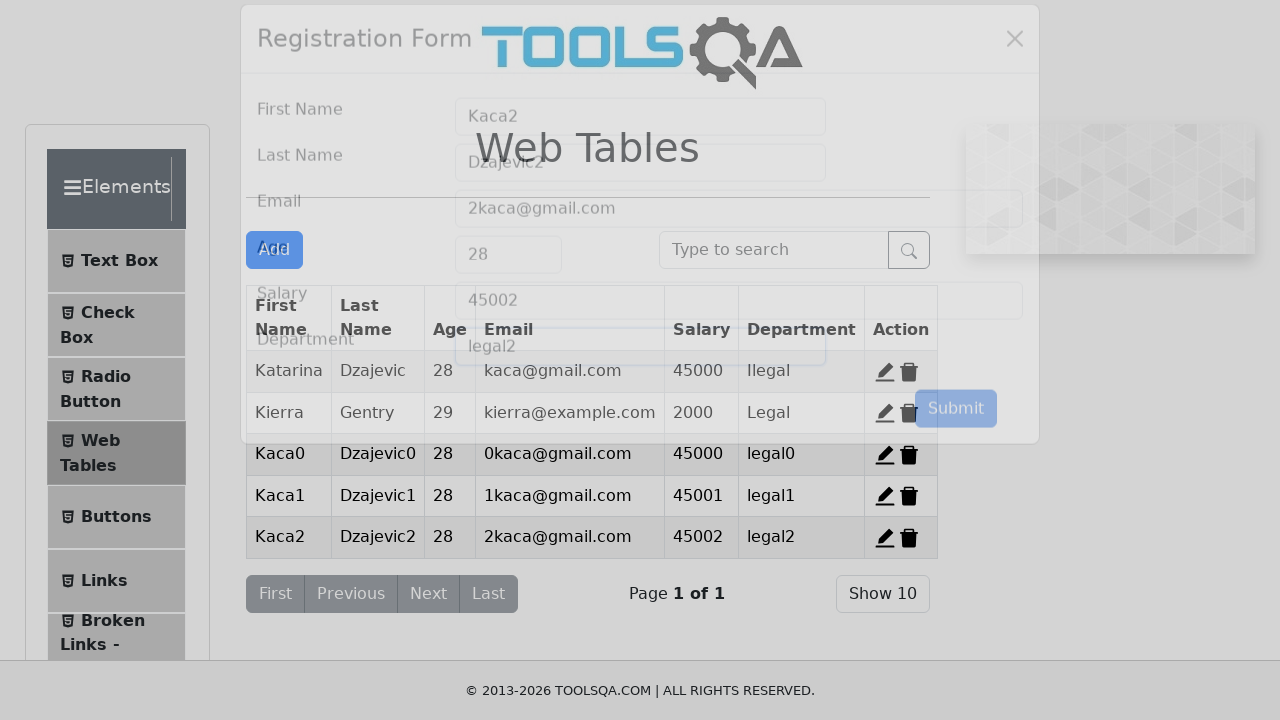

Clicked add new record button (iteration 4/5) at (274, 250) on button#addNewRecordButton
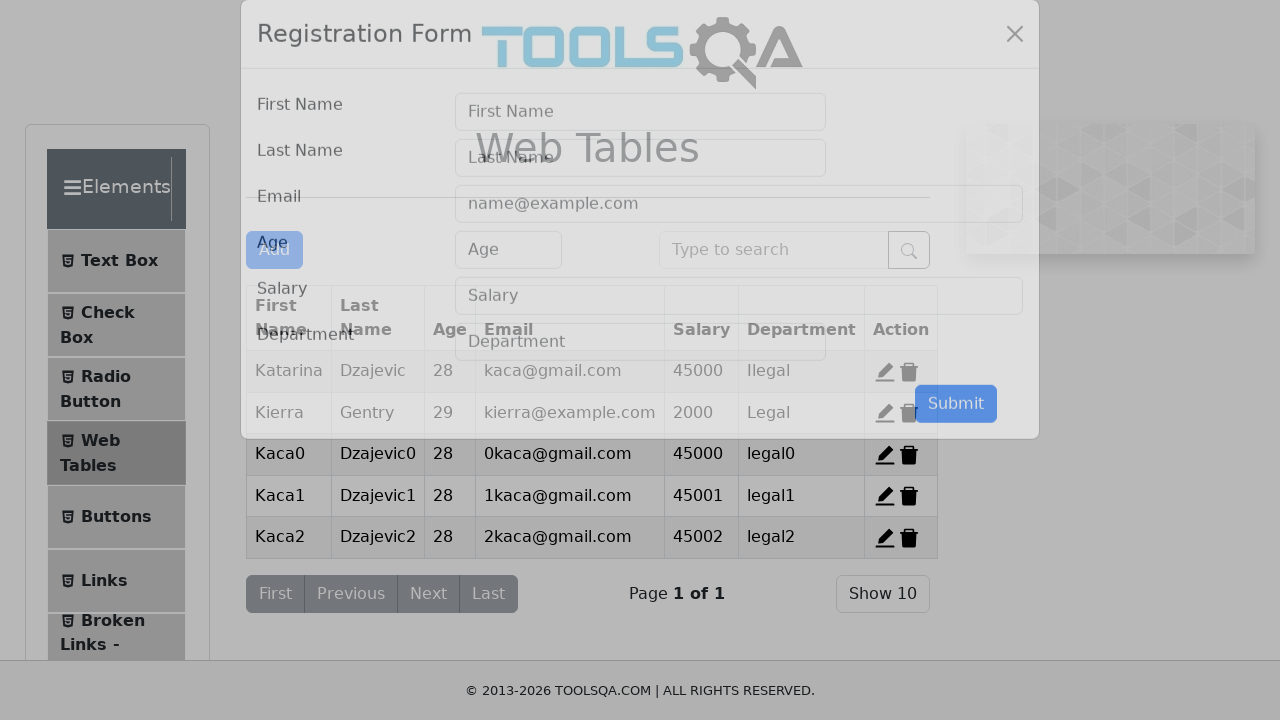

Filled firstName field with 'Kaca3' on input#firstName
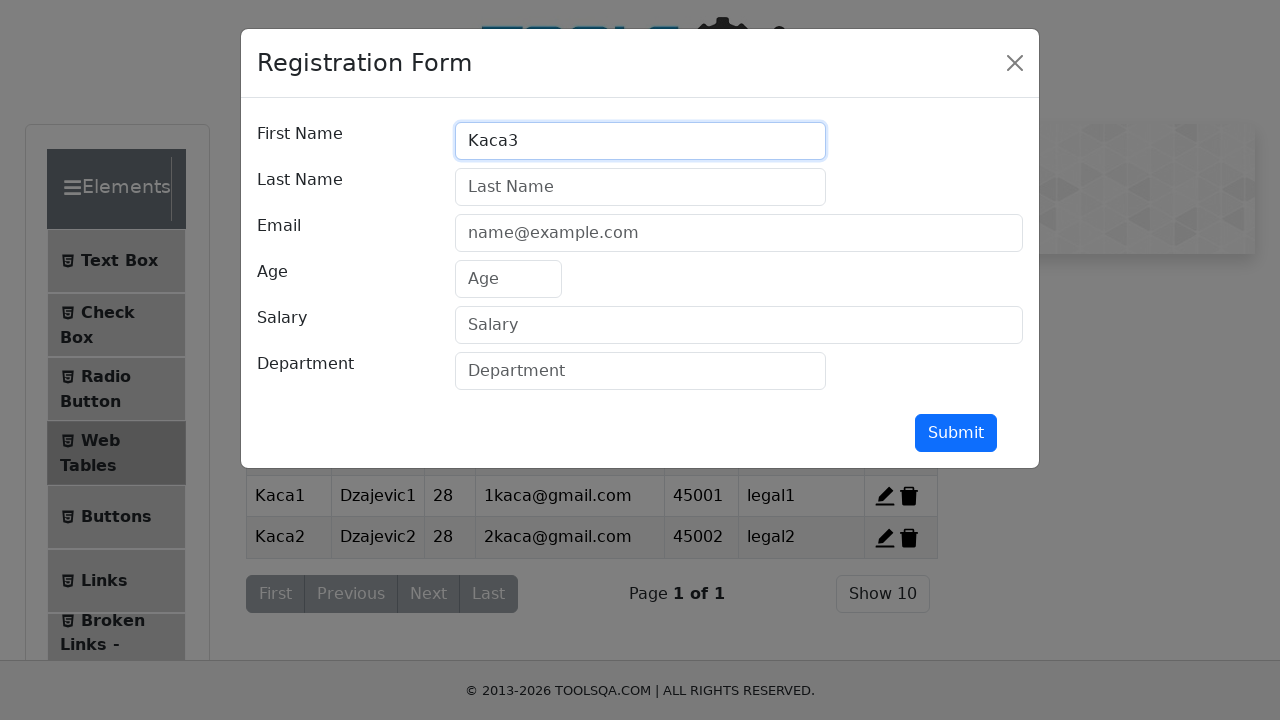

Filled lastName field with 'Dzajevic3' on input#lastName
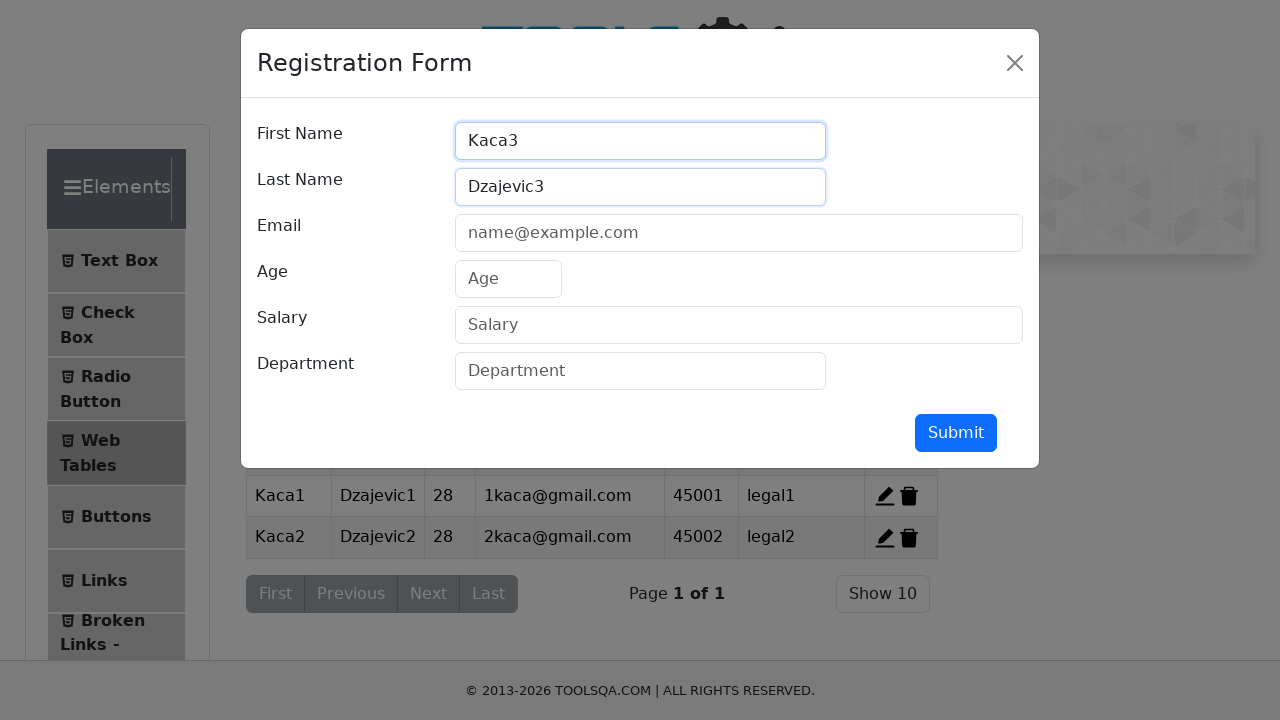

Filled userEmail field with '3kaca@gmail.com' on input#userEmail
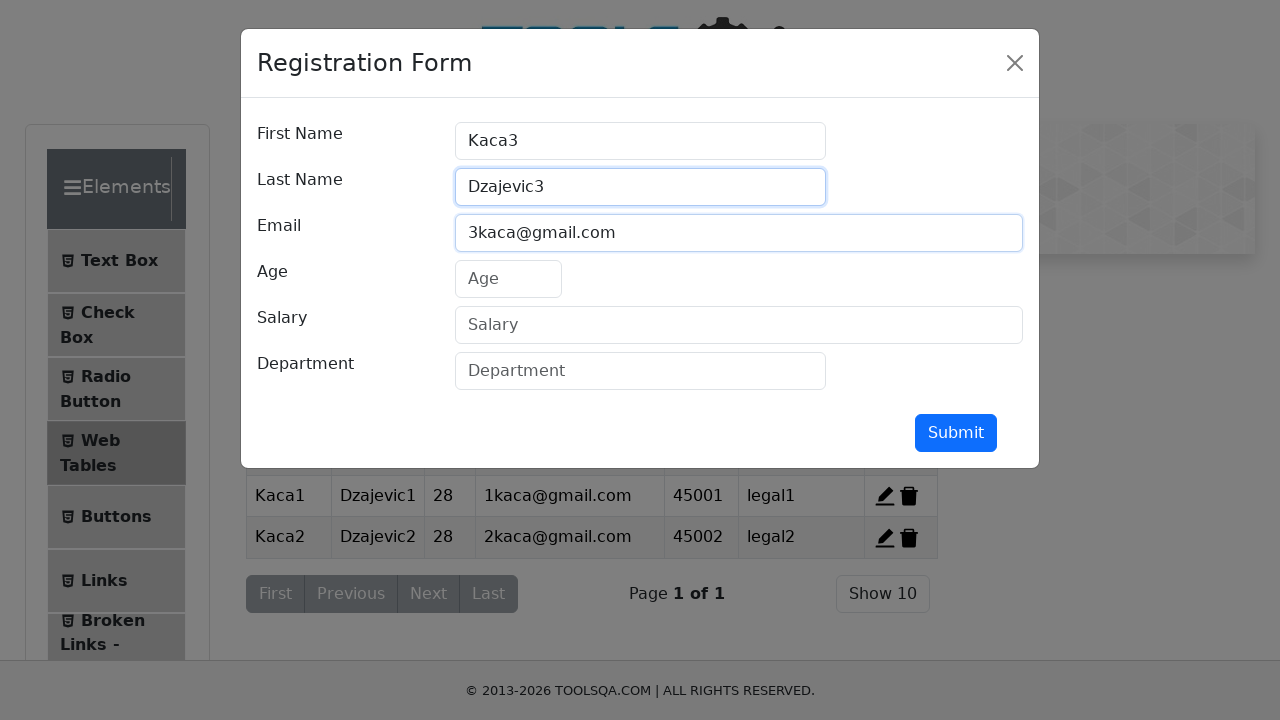

Filled age field with '28' on input#age
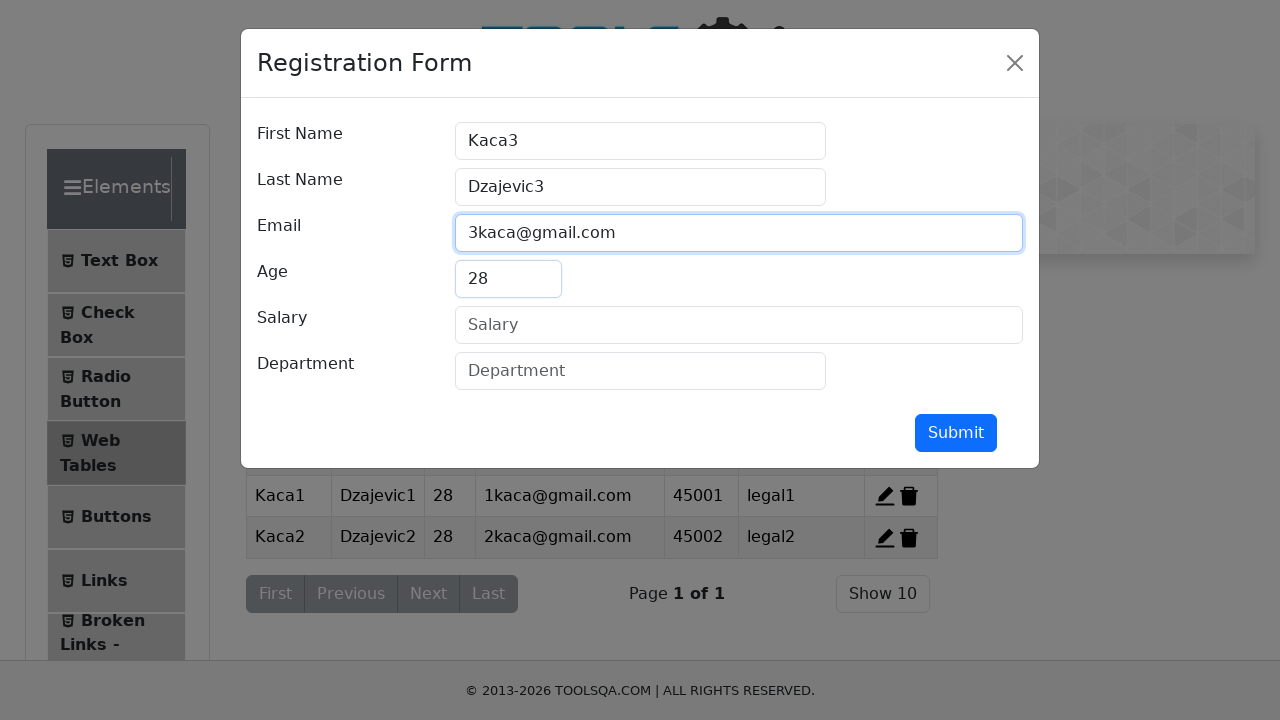

Filled salary field with '45003' on input#salary
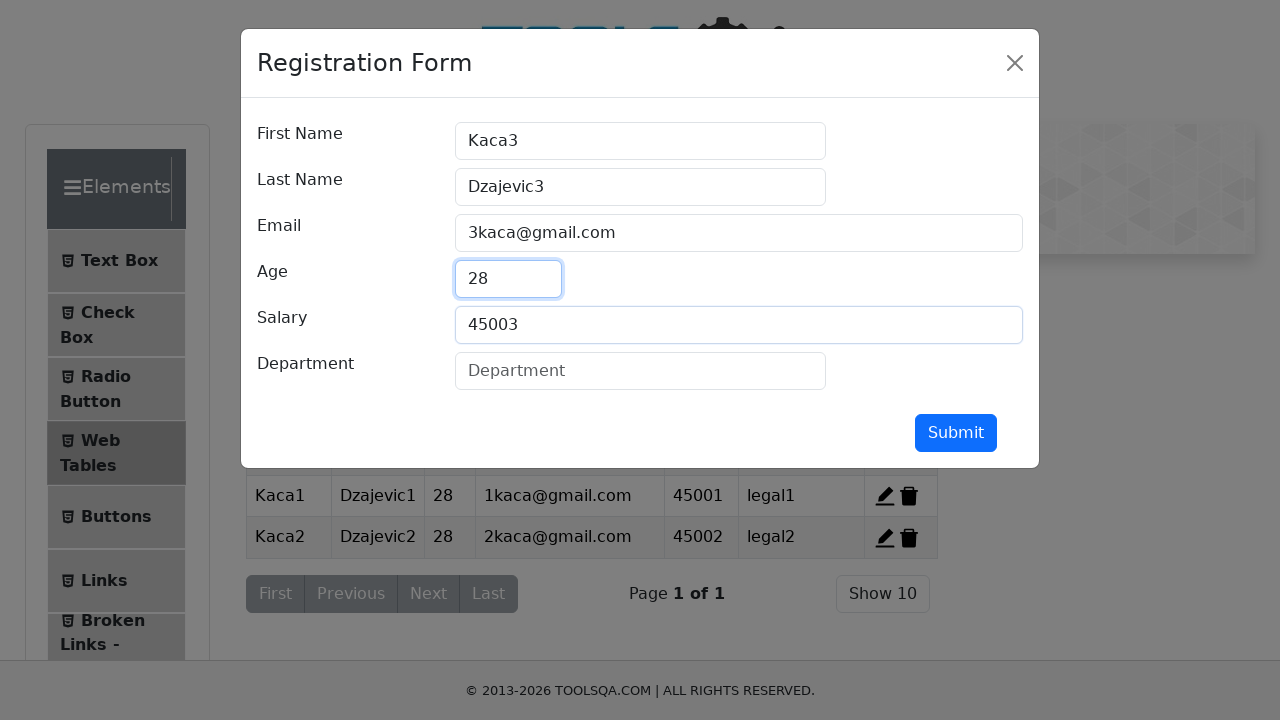

Filled department field with 'legal3' on input#department
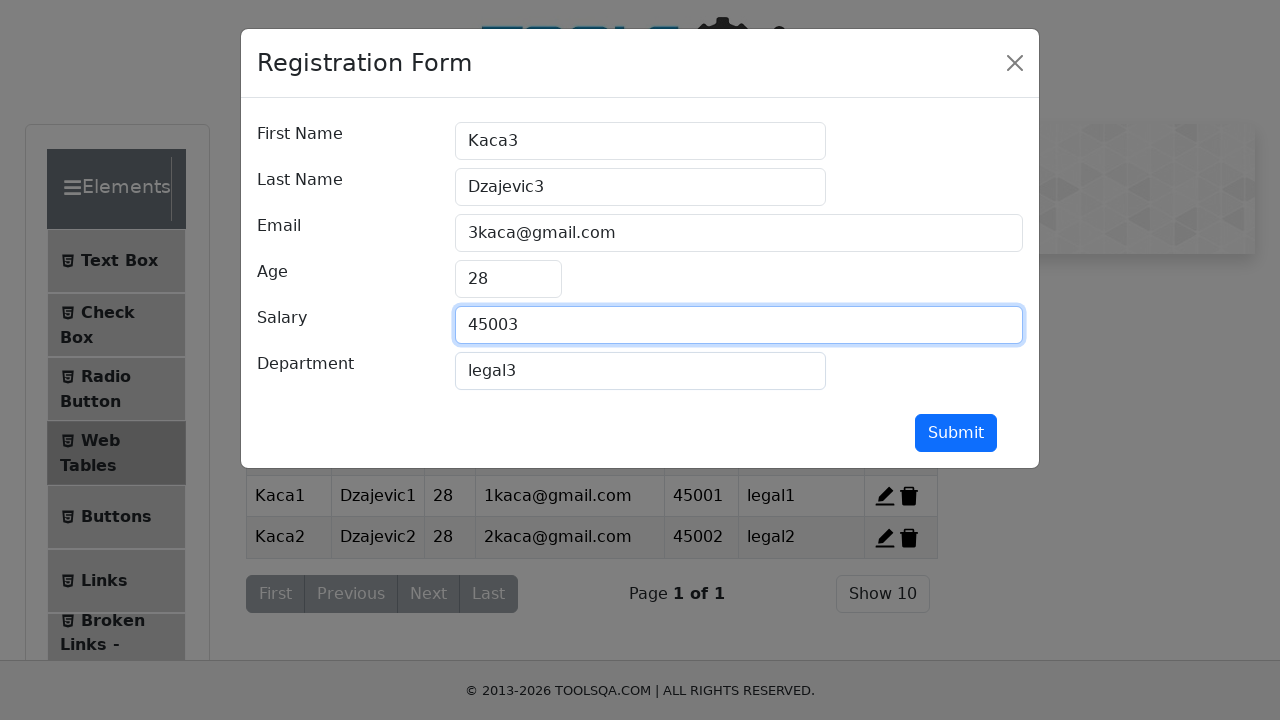

Submitted new row 4 with data (Kaca3 Dzajevic3) at (956, 433) on button#submit
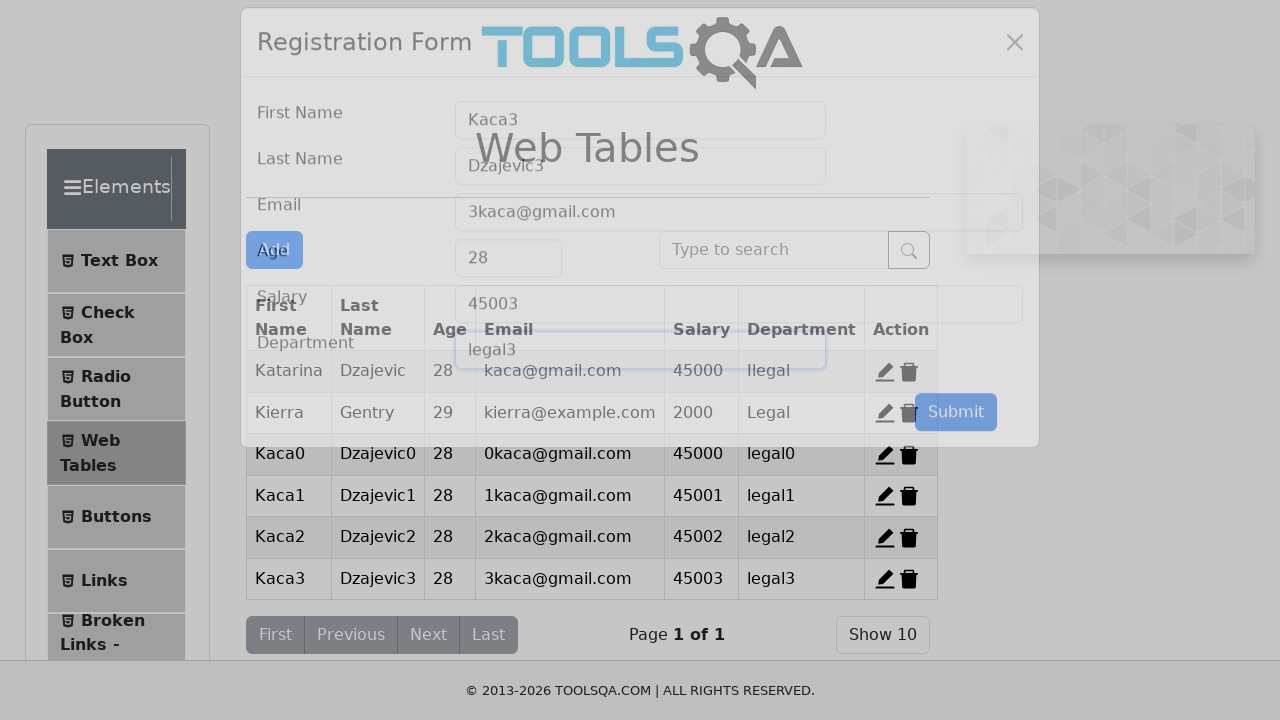

Clicked add new record button (iteration 5/5) at (274, 250) on button#addNewRecordButton
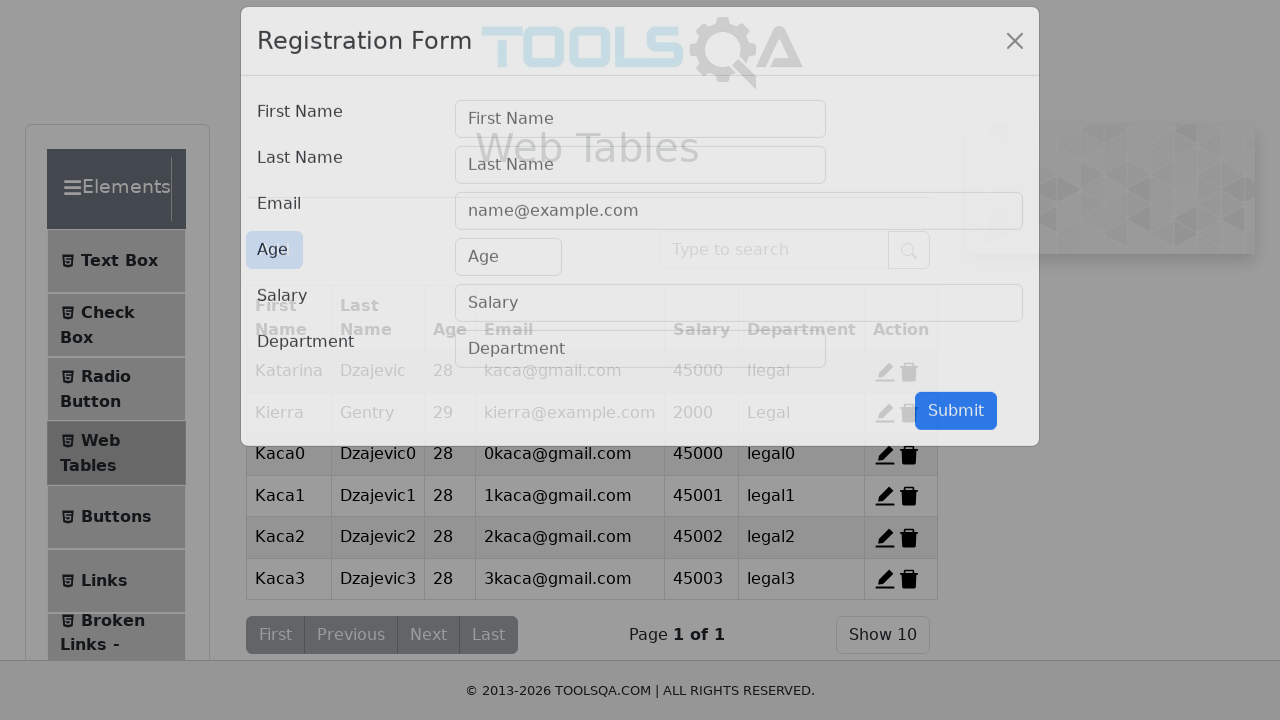

Filled firstName field with 'Kaca4' on input#firstName
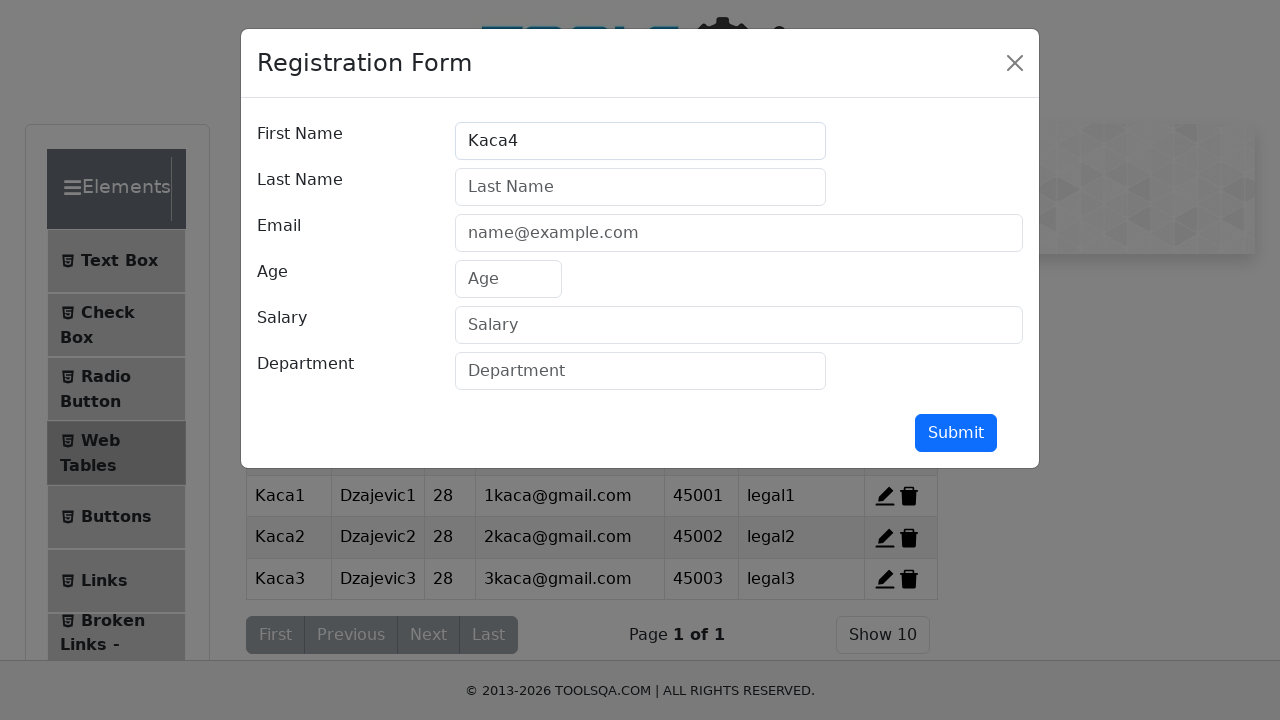

Filled lastName field with 'Dzajevic4' on input#lastName
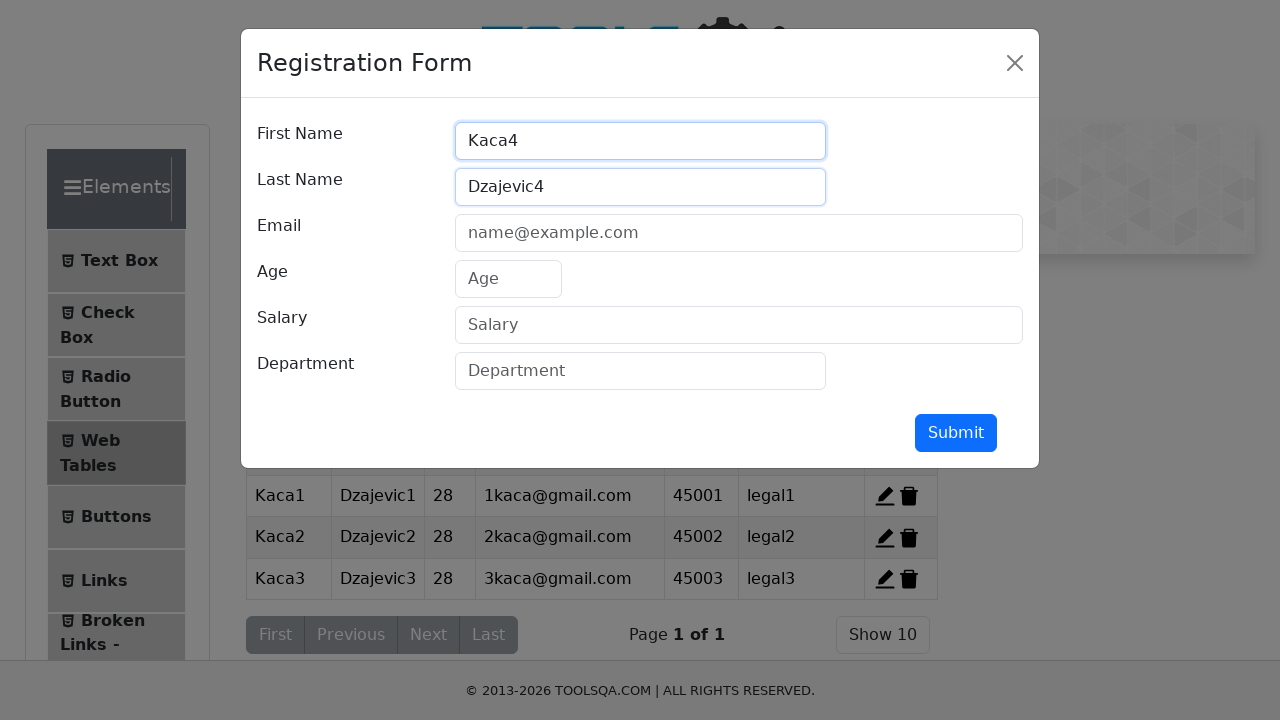

Filled userEmail field with '4kaca@gmail.com' on input#userEmail
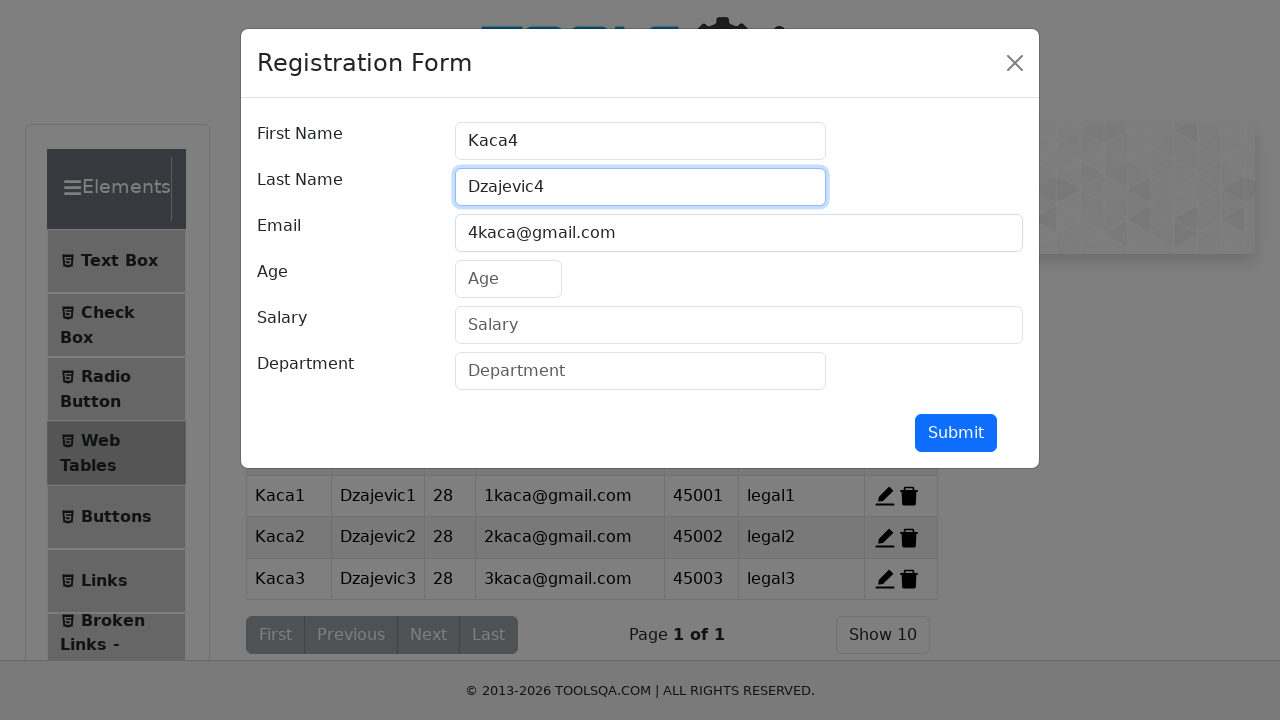

Filled age field with '28' on input#age
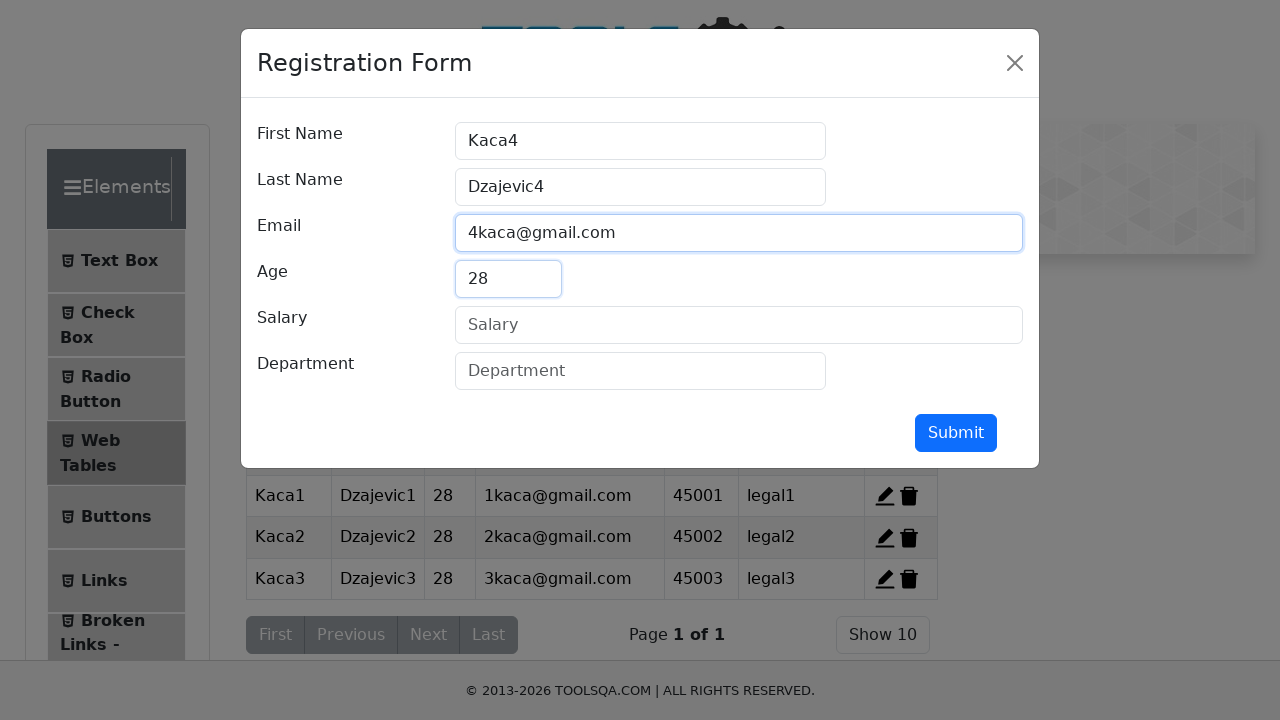

Filled salary field with '45004' on input#salary
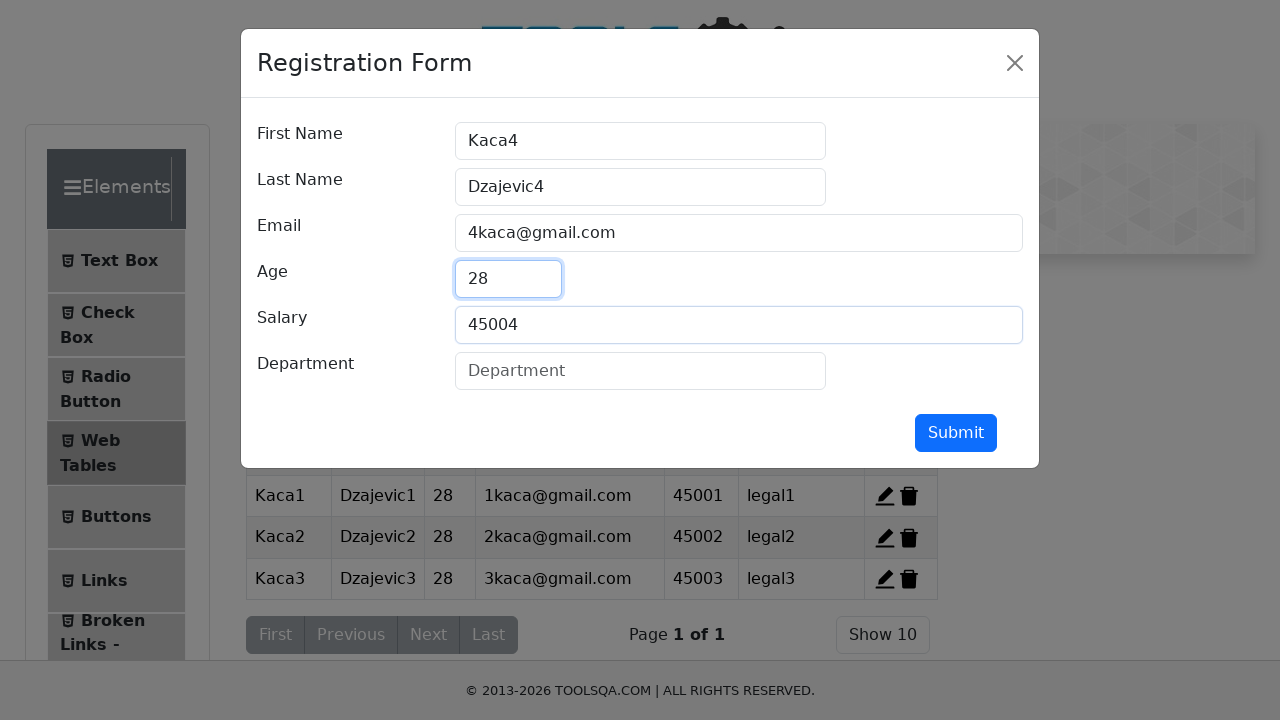

Filled department field with 'legal4' on input#department
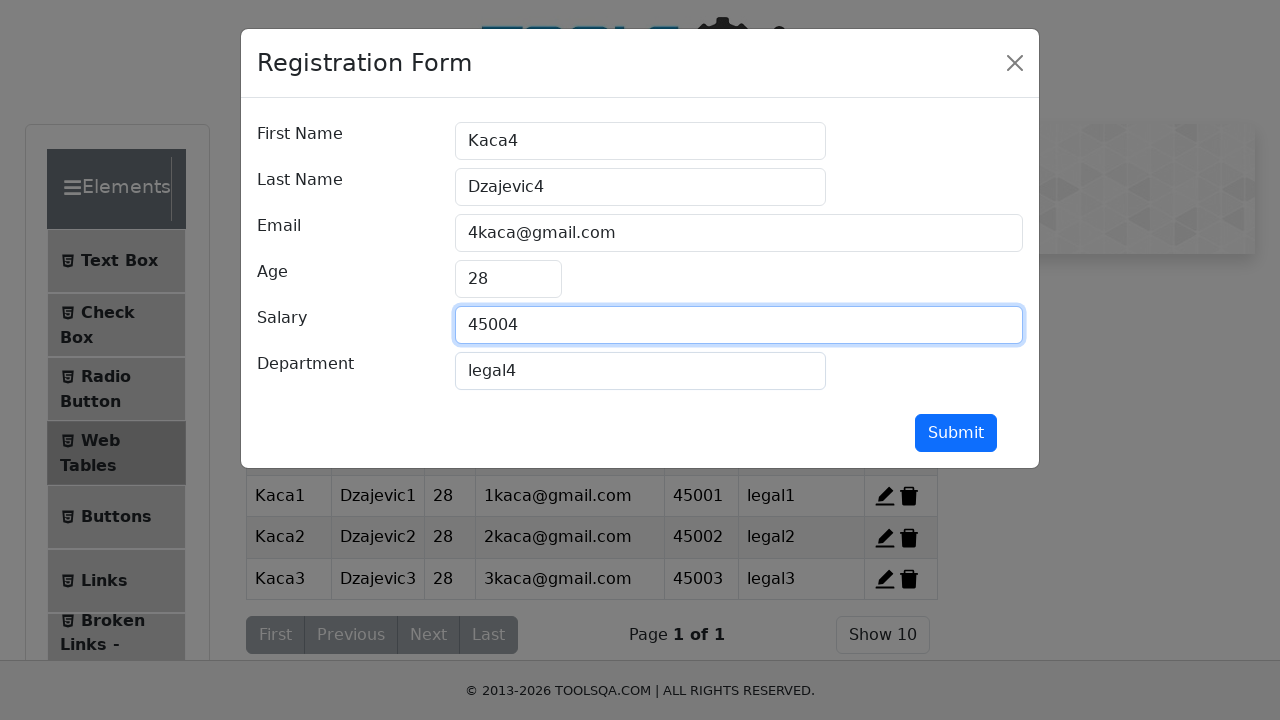

Submitted new row 5 with data (Kaca4 Dzajevic4) at (956, 433) on button#submit
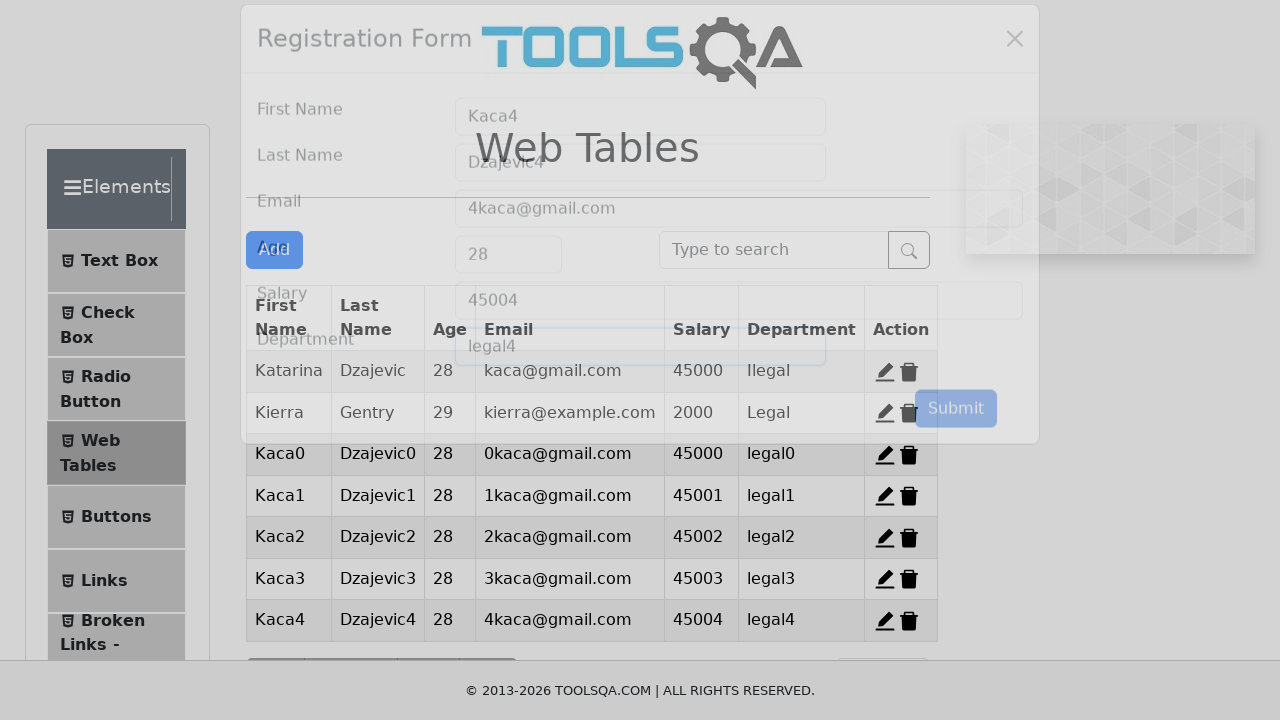

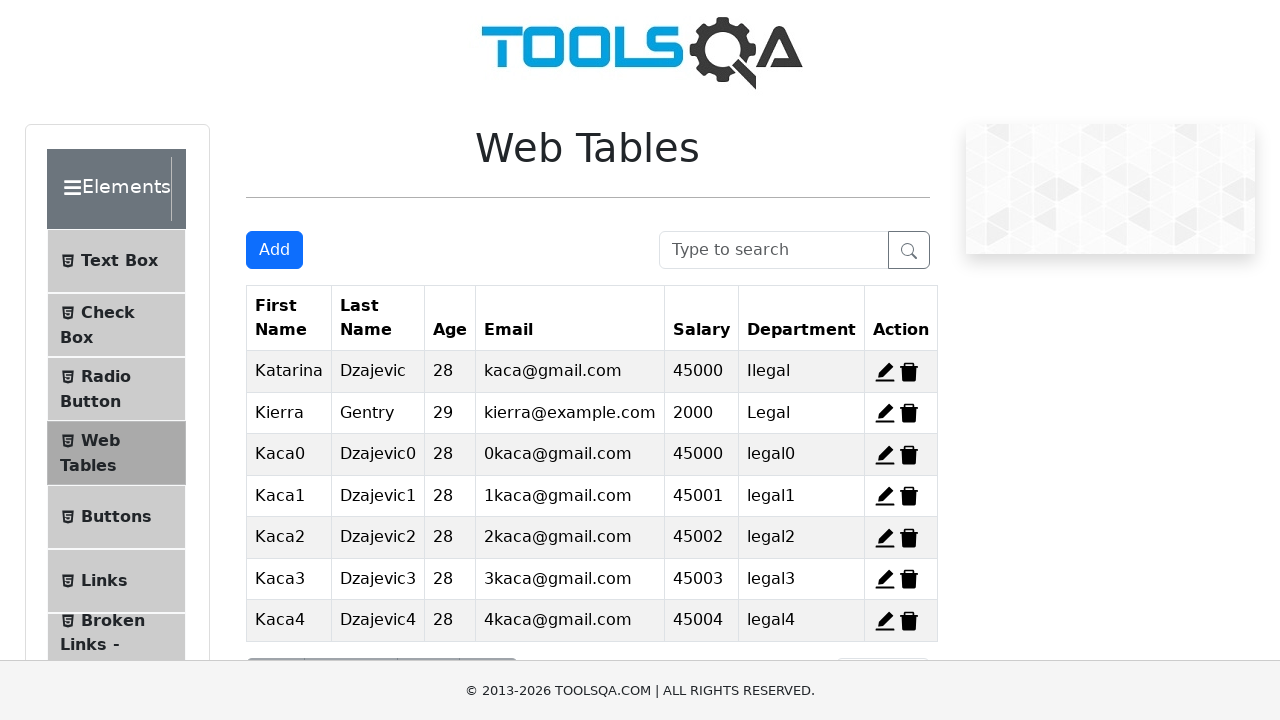